Interacts with a p5.js canvas application using the "mcs" pattern - sends 'w' key presses, changes colors, and navigates in all four directions (up, right, down, left) with keyboard inputs

Starting URL: https://msbundles.github.io/Bundles-Personal-Programming-Betterment/p5/1-Dots/

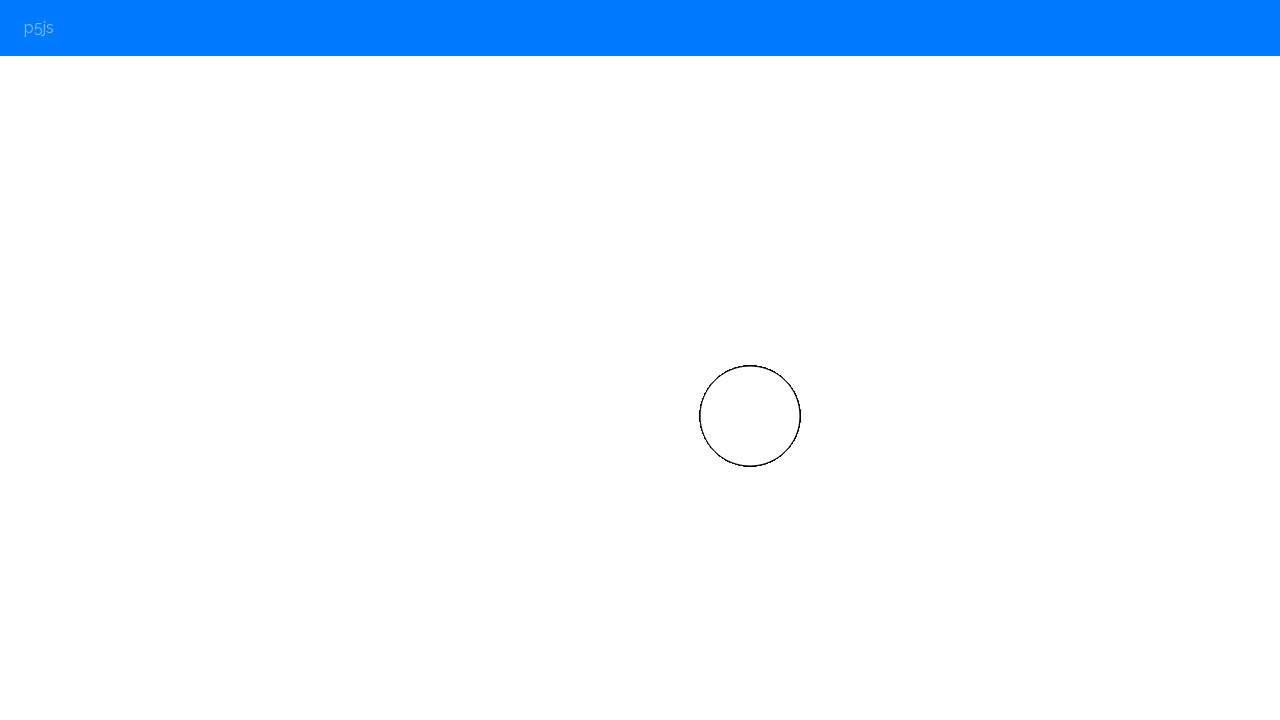

Clicked on canvas to focus it at (640, 360) on body
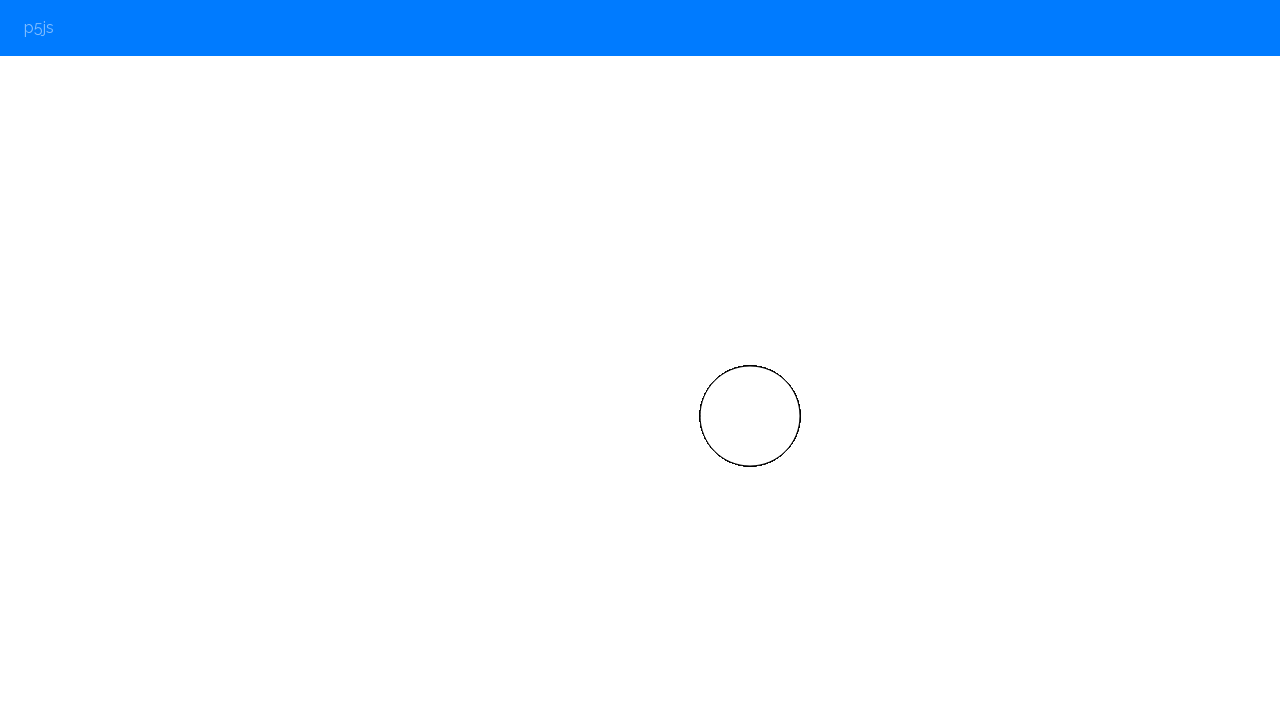

Pressed 'w' key for width adjustment
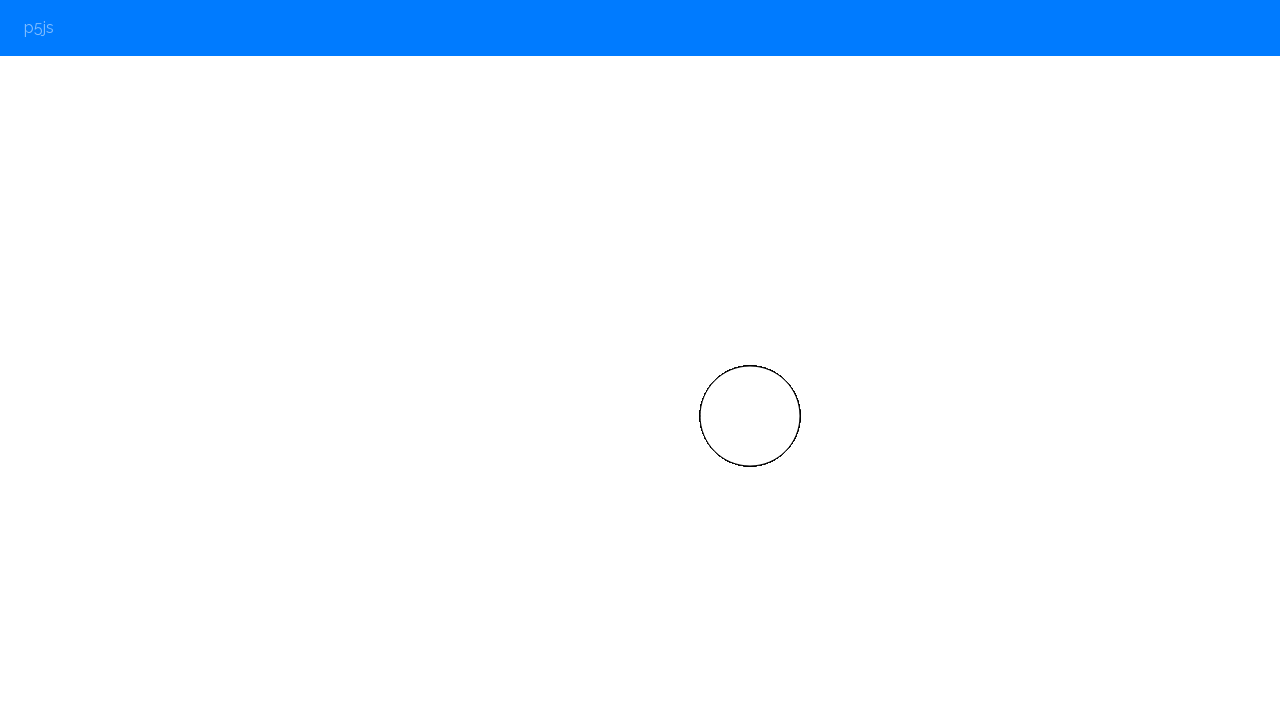

Waited 100ms after 'w' key press
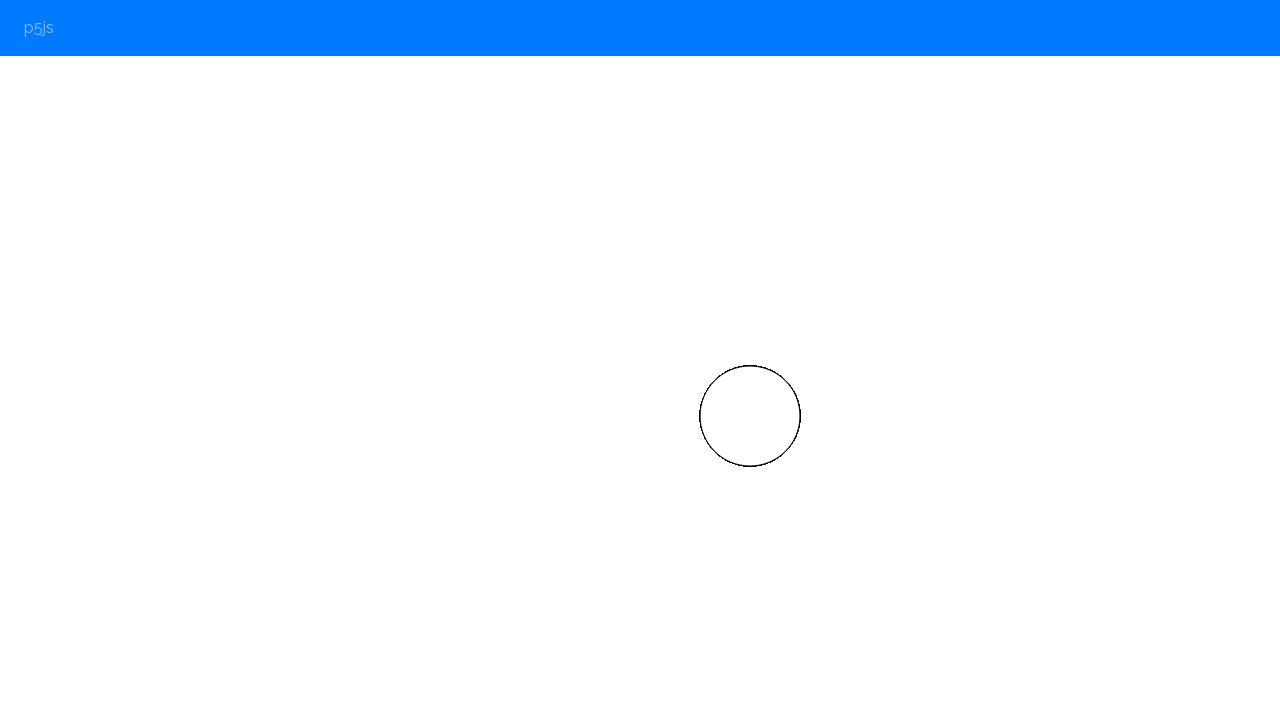

Pressed 'w' key for width adjustment
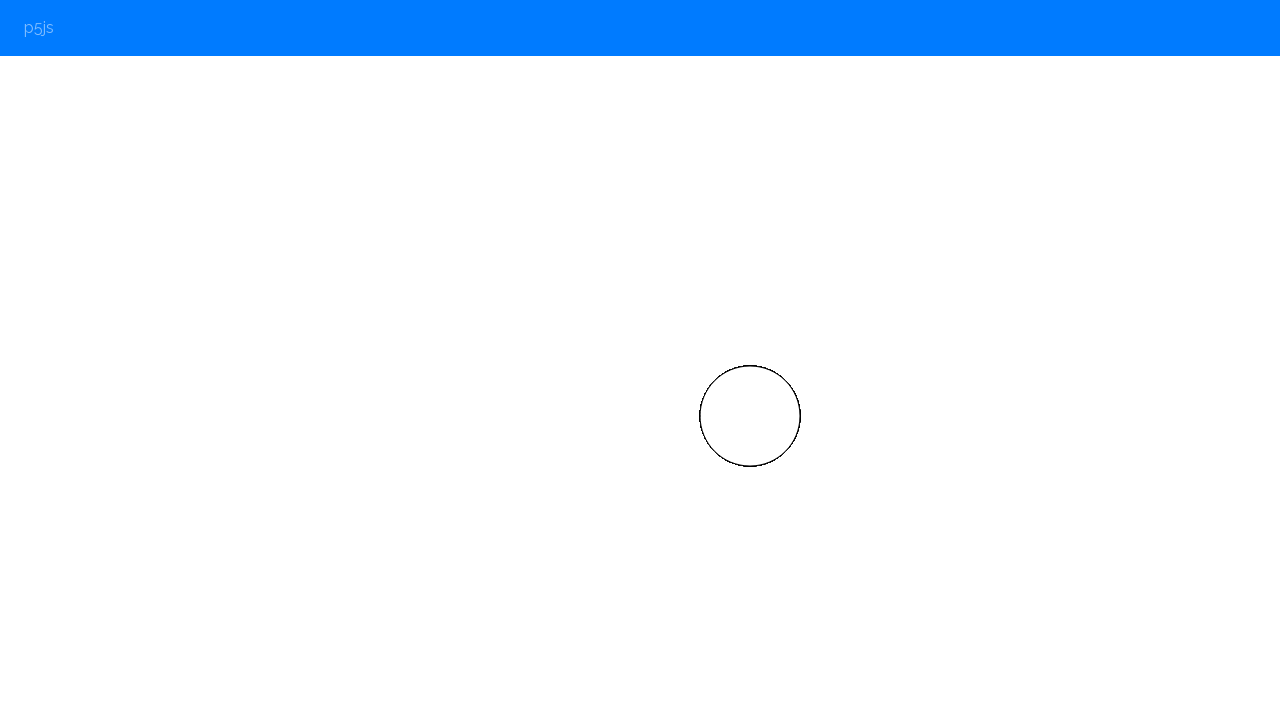

Waited 100ms after 'w' key press
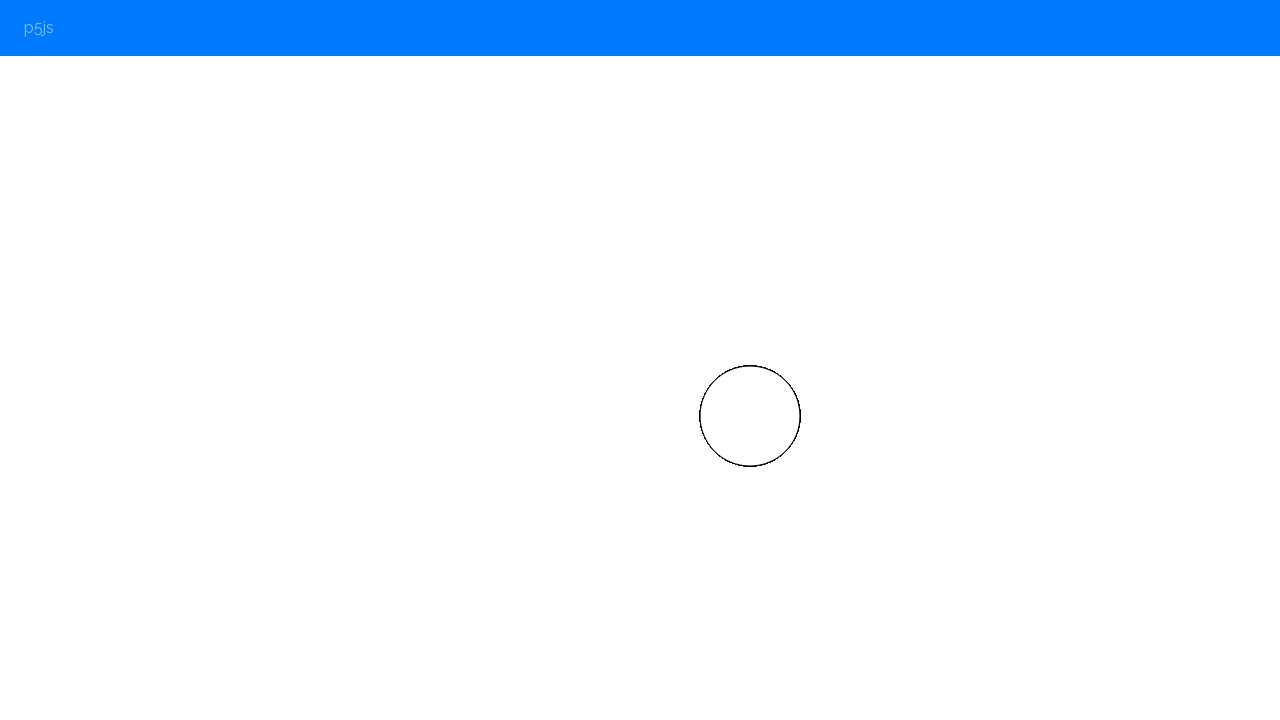

Pressed 'w' key for width adjustment
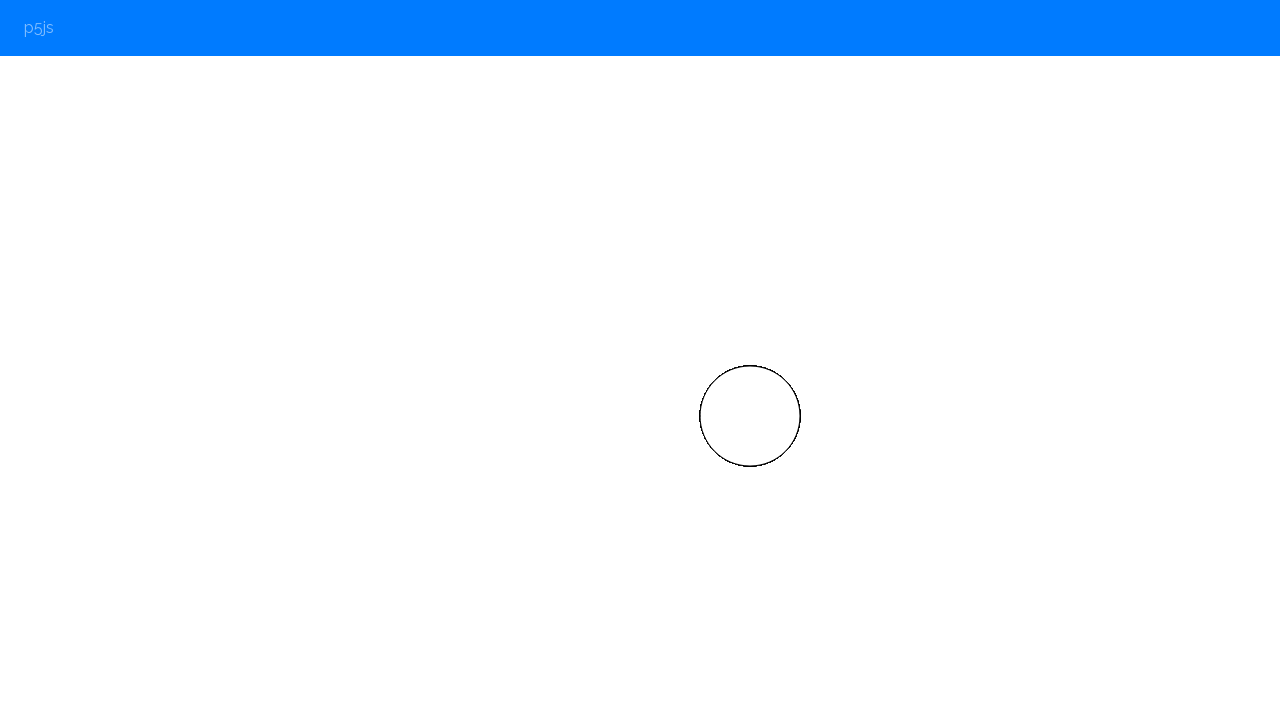

Waited 100ms after 'w' key press
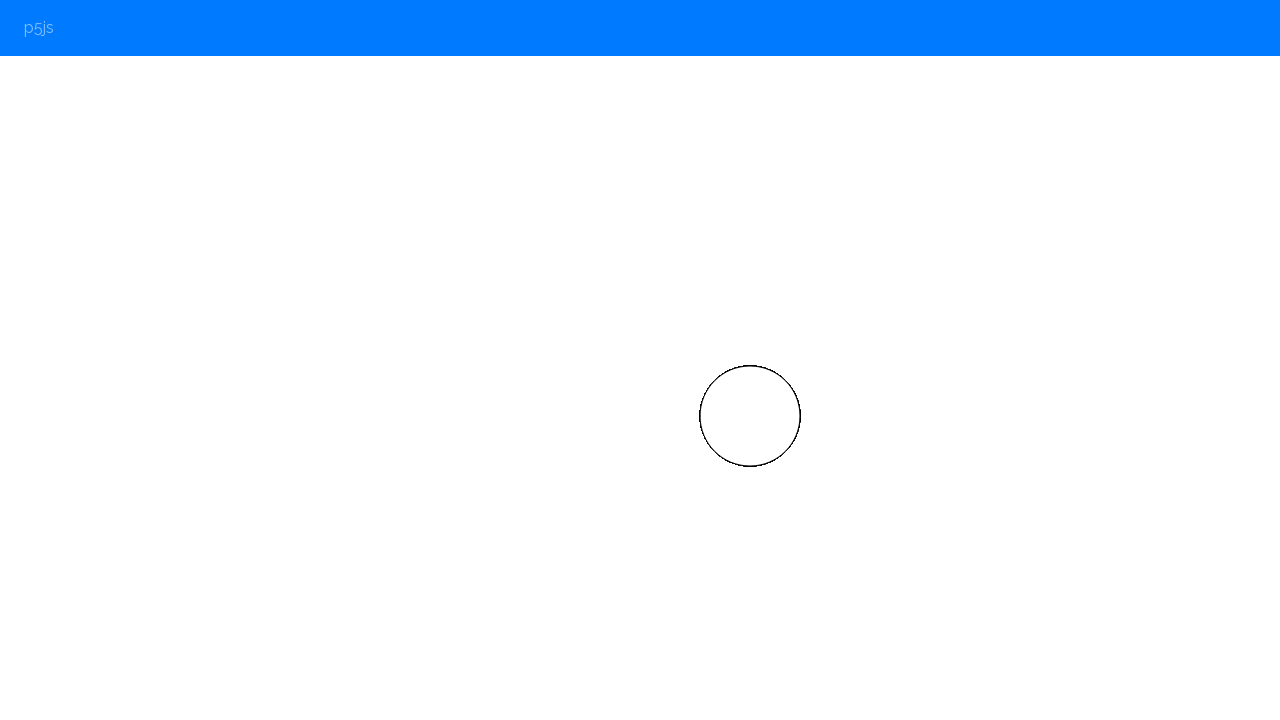

Pressed '2' key to change color
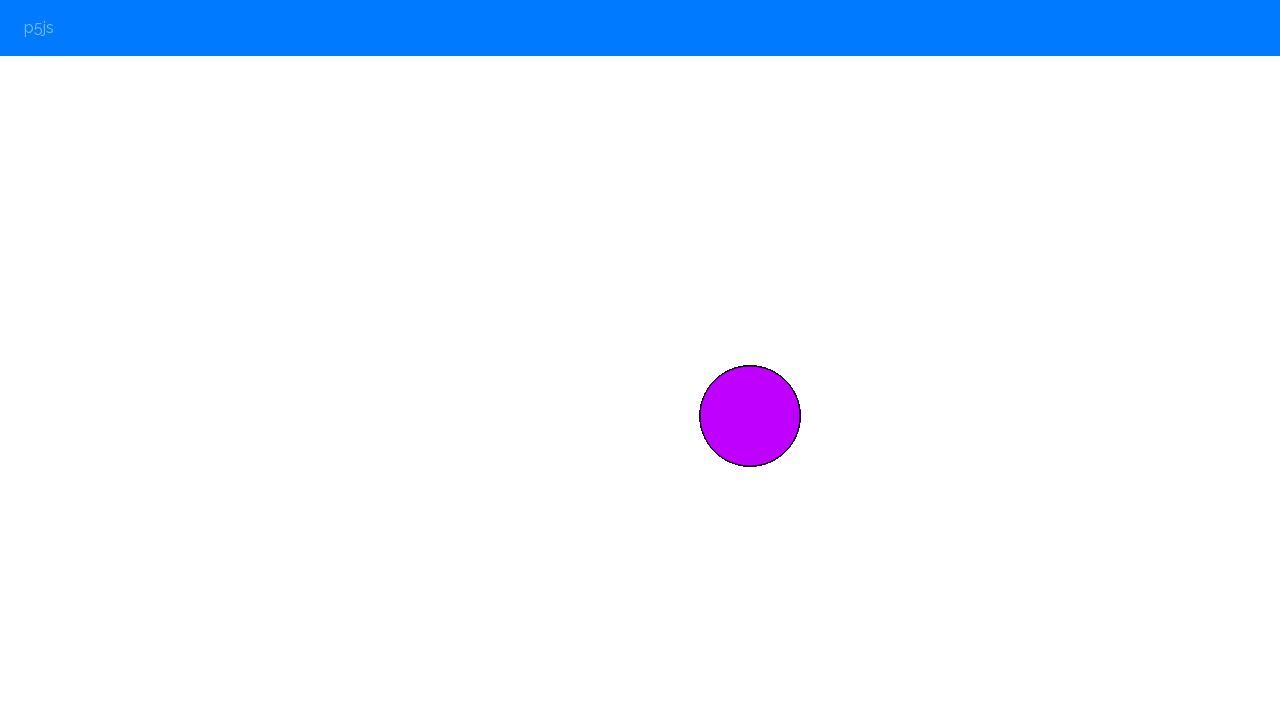

Waited 100ms after color change
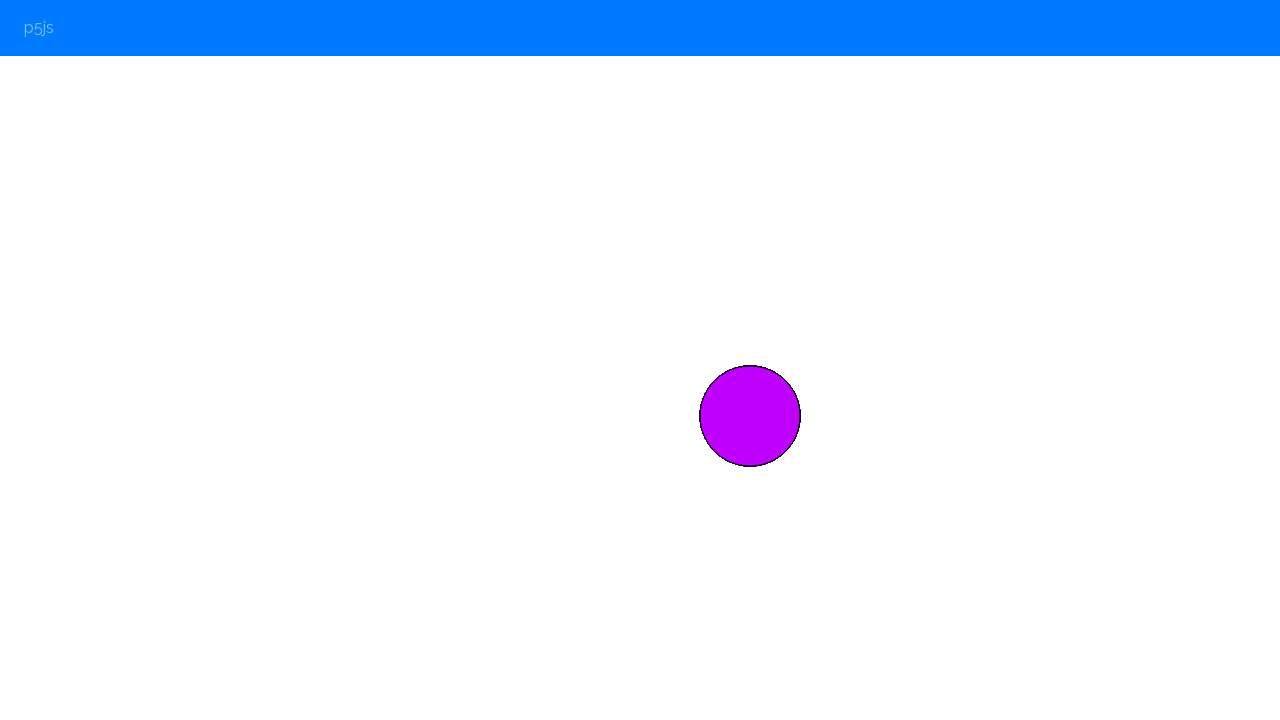

Pressed '2' key to change color
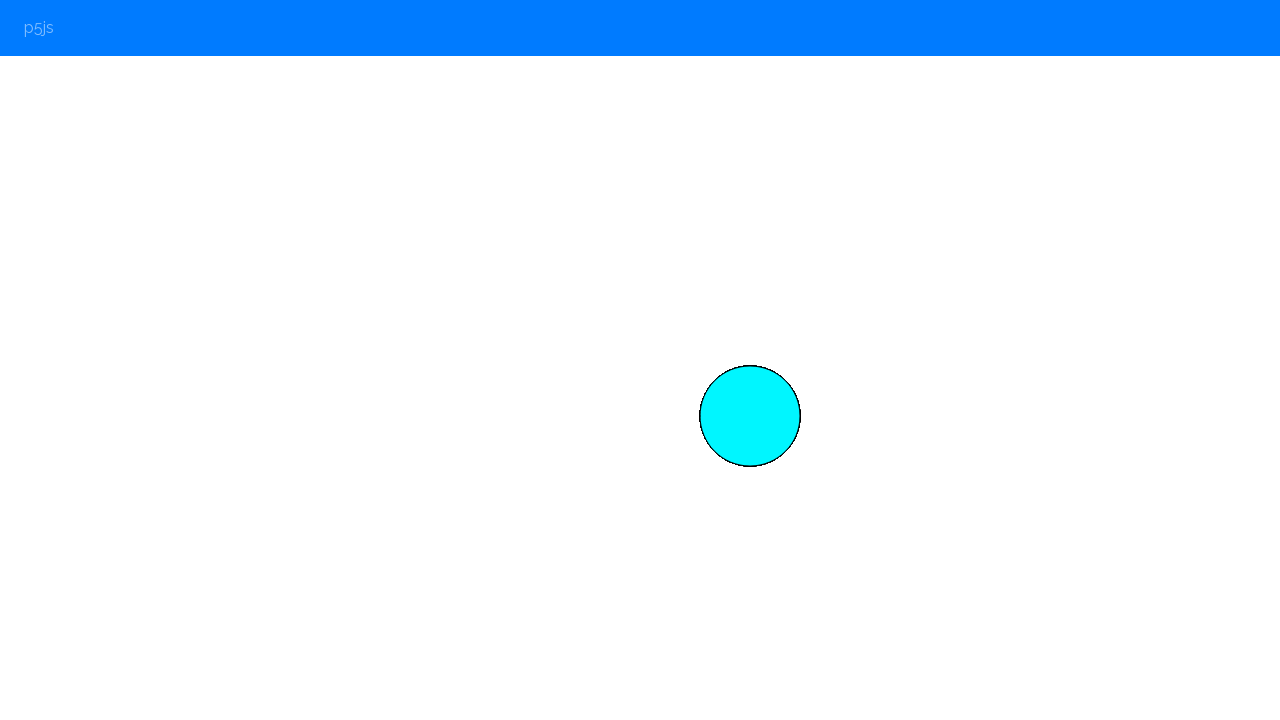

Waited 100ms after color change
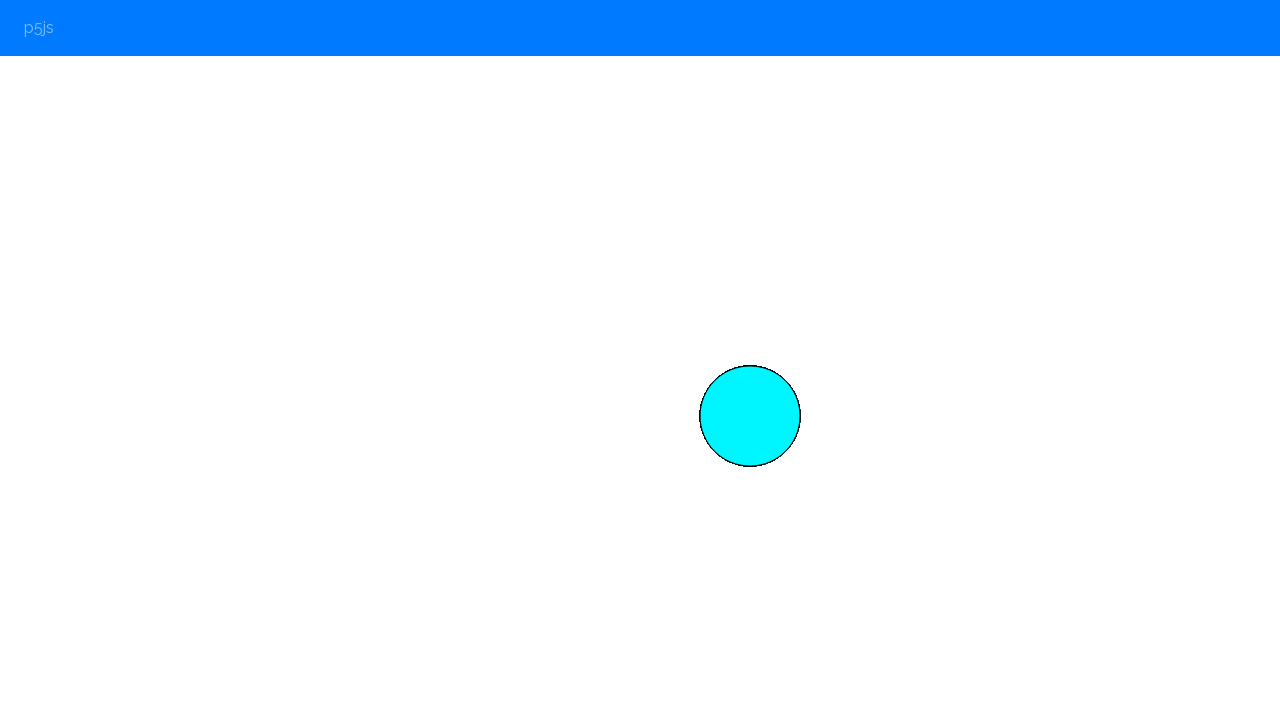

Pressed ArrowUp key to move up
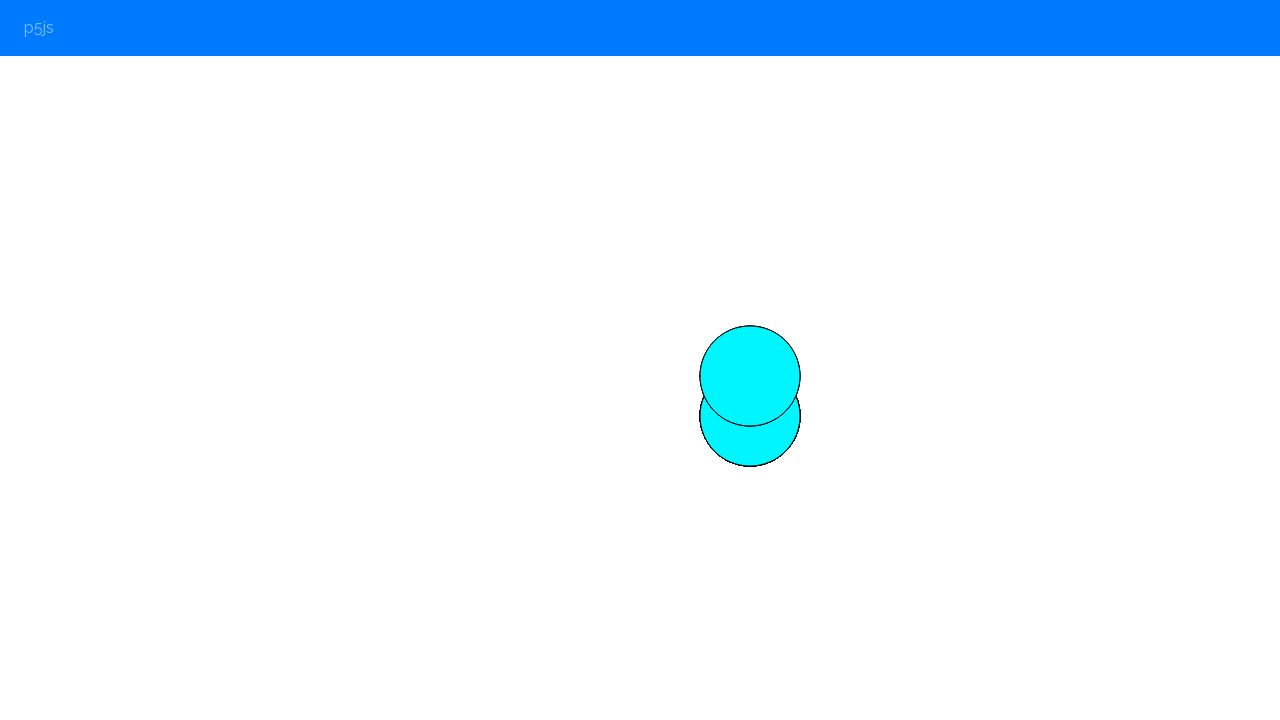

Waited 100ms after moving up
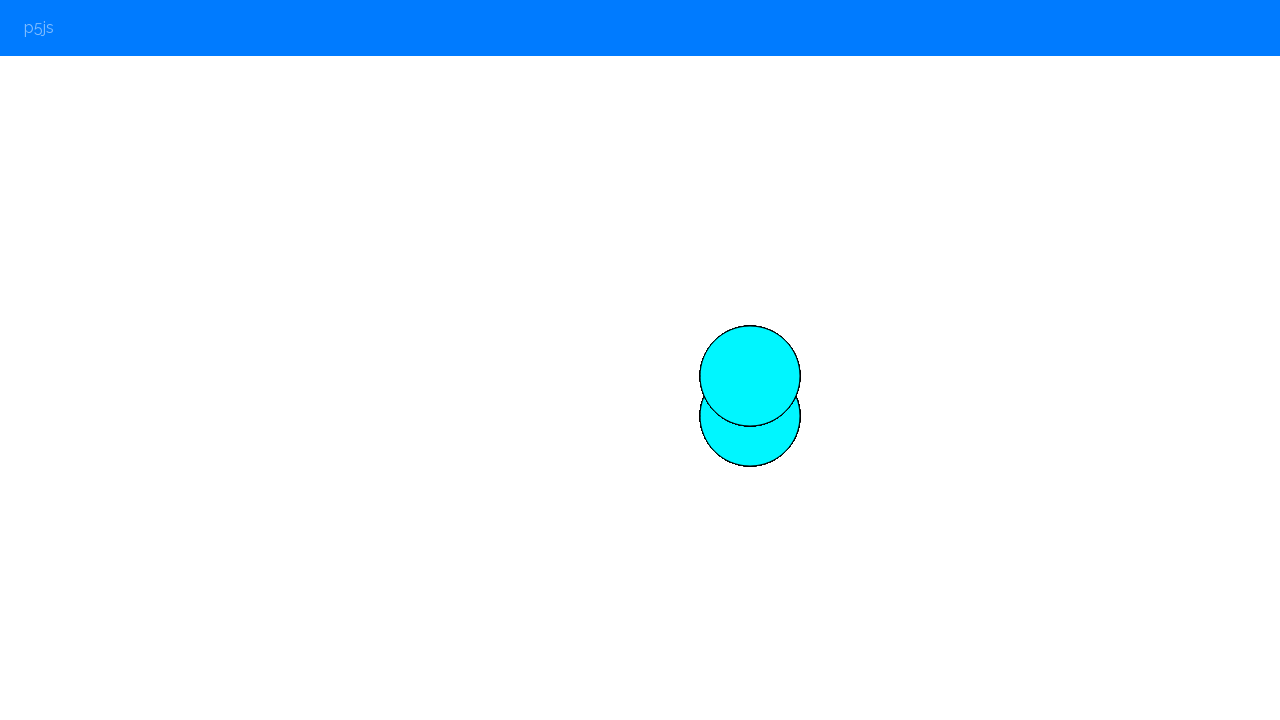

Pressed ArrowUp key to move up
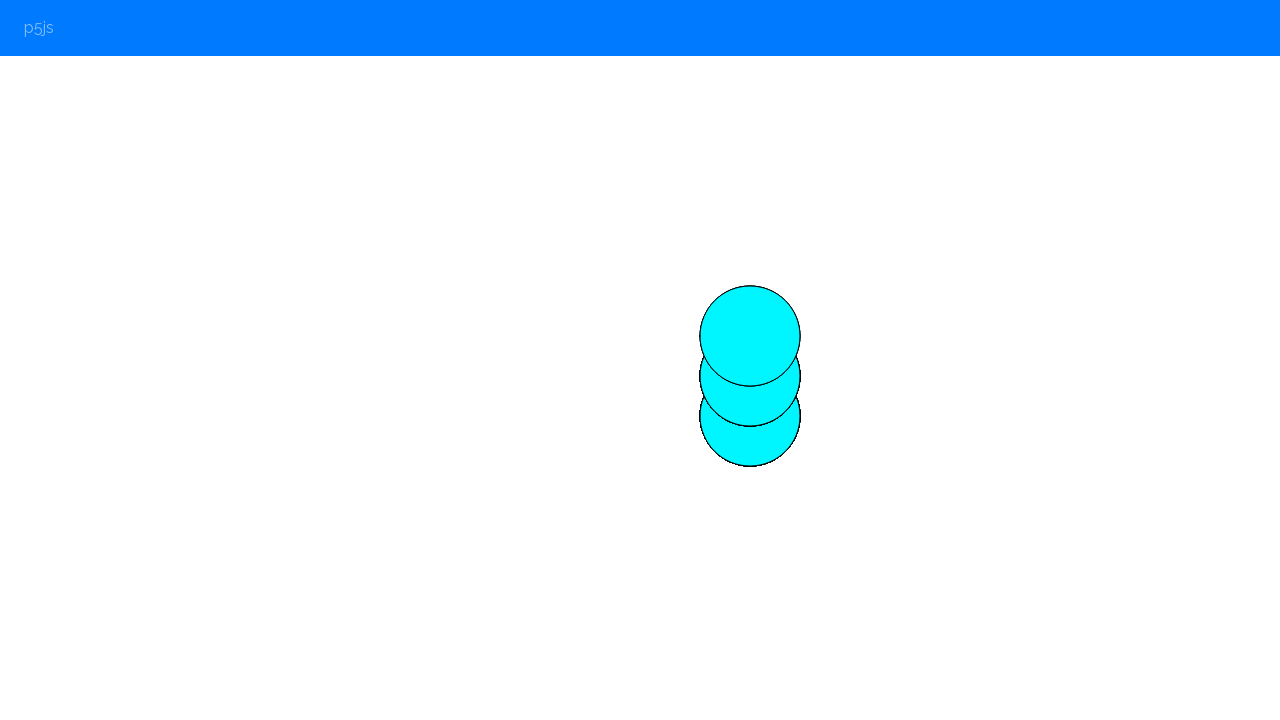

Waited 100ms after moving up
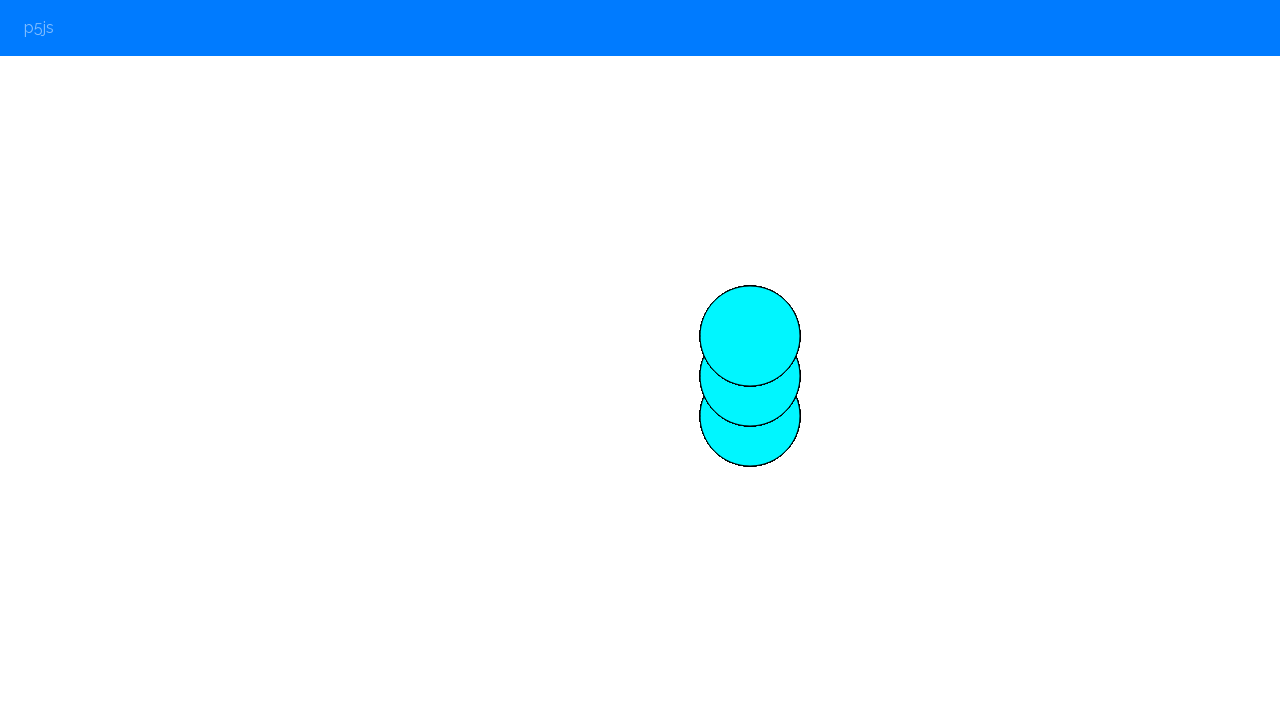

Pressed ArrowUp key to move up
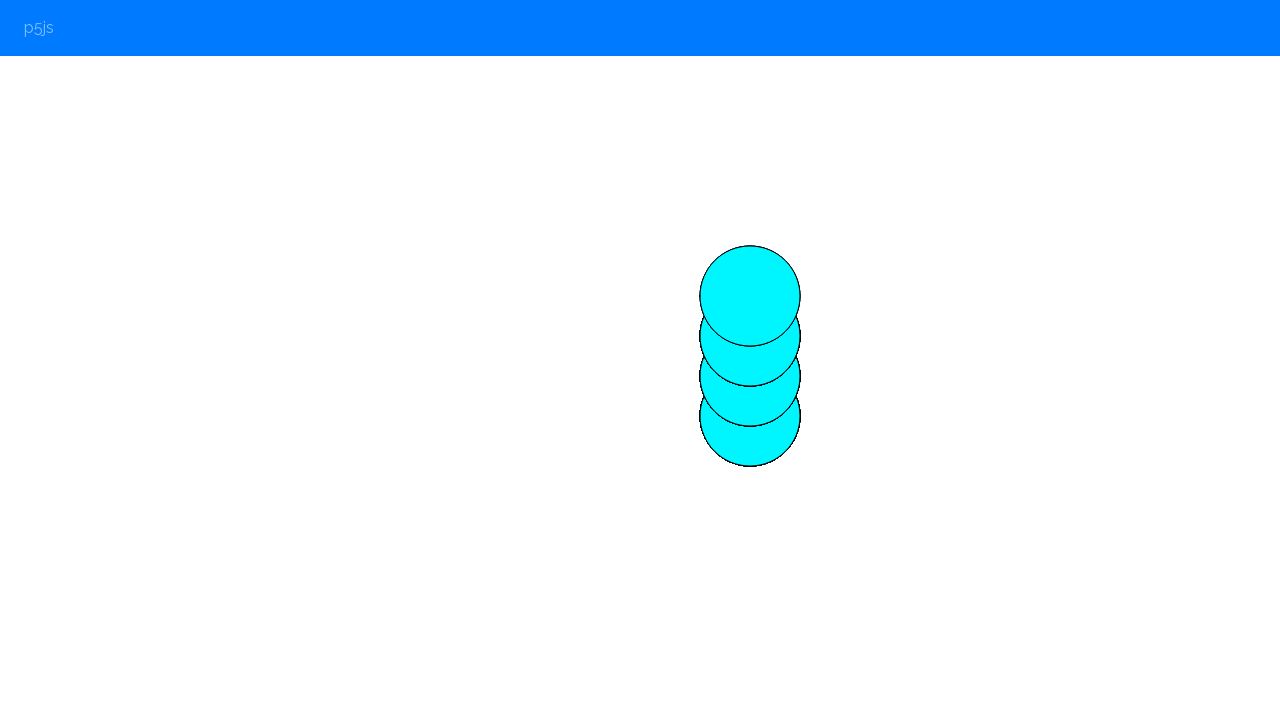

Waited 100ms after moving up
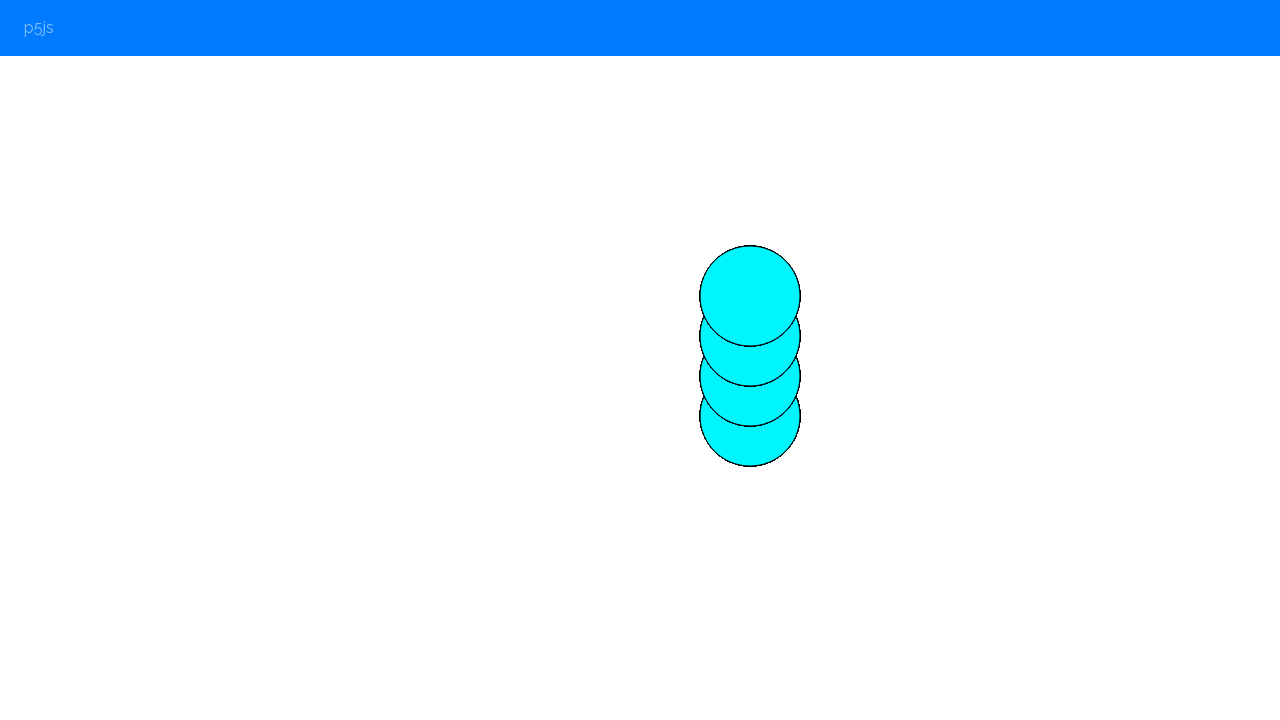

Pressed ArrowUp key to move up
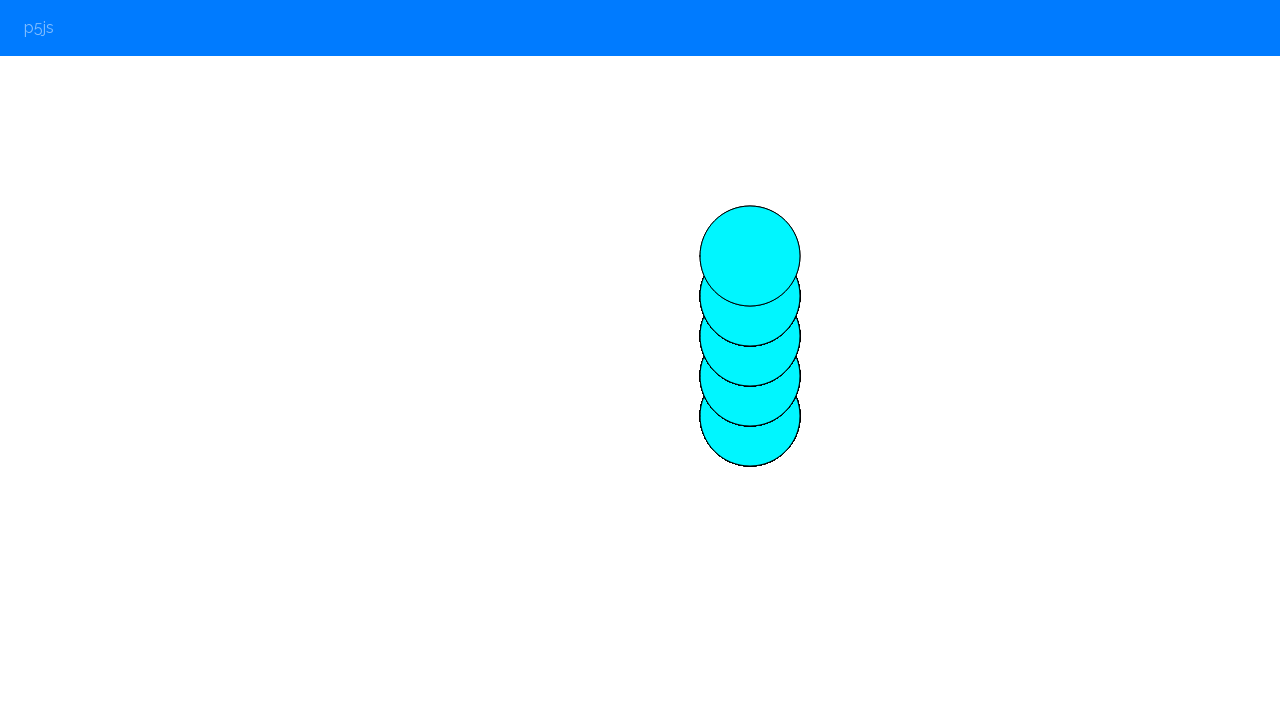

Waited 100ms after moving up
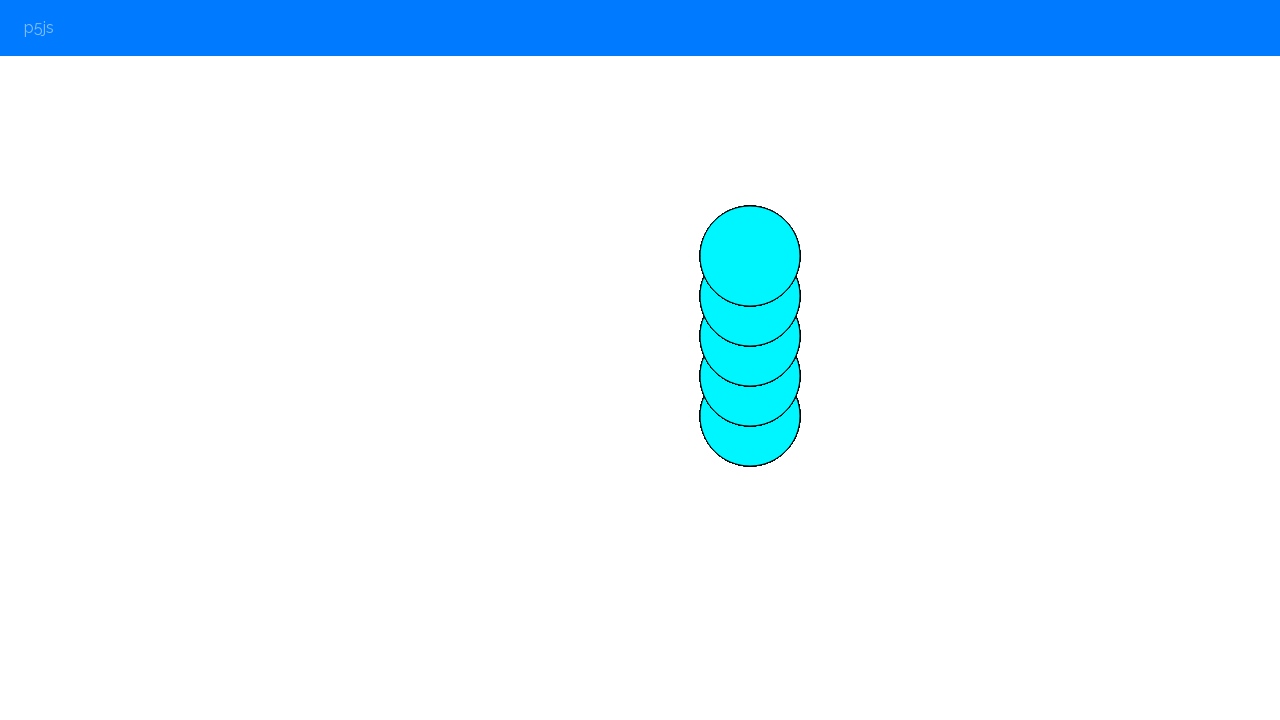

Pressed ArrowUp key to move up
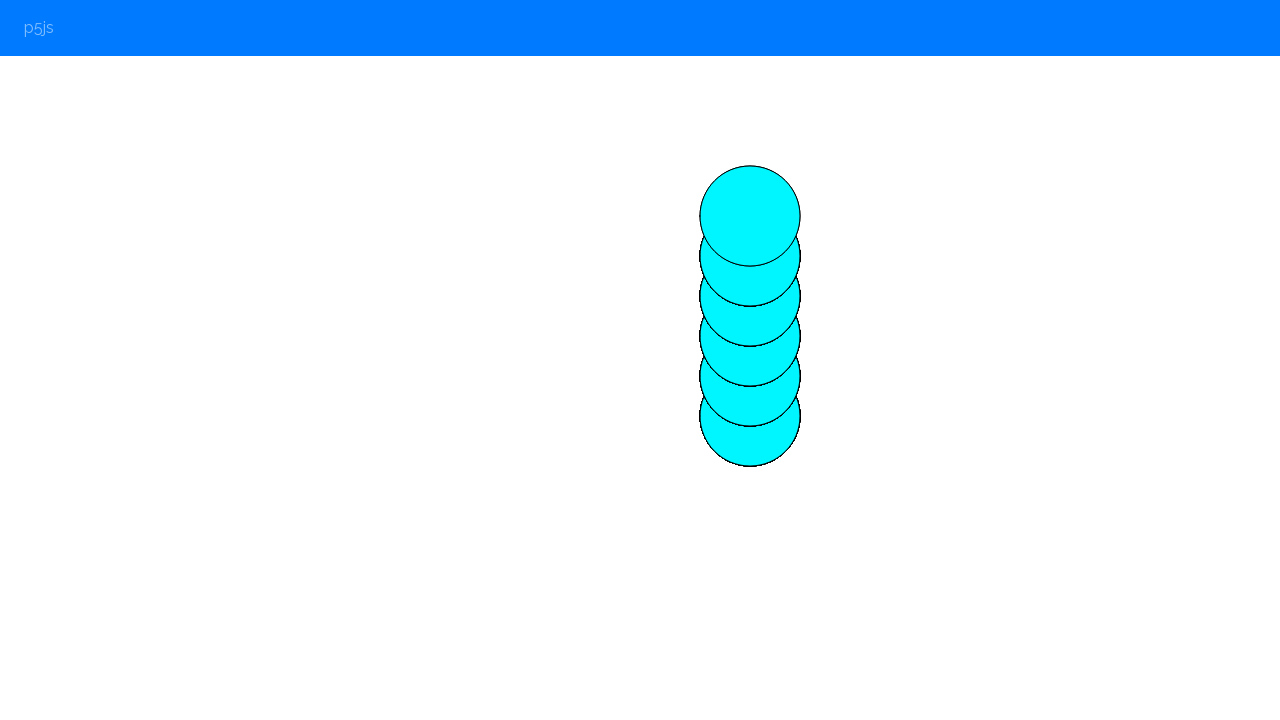

Waited 100ms after moving up
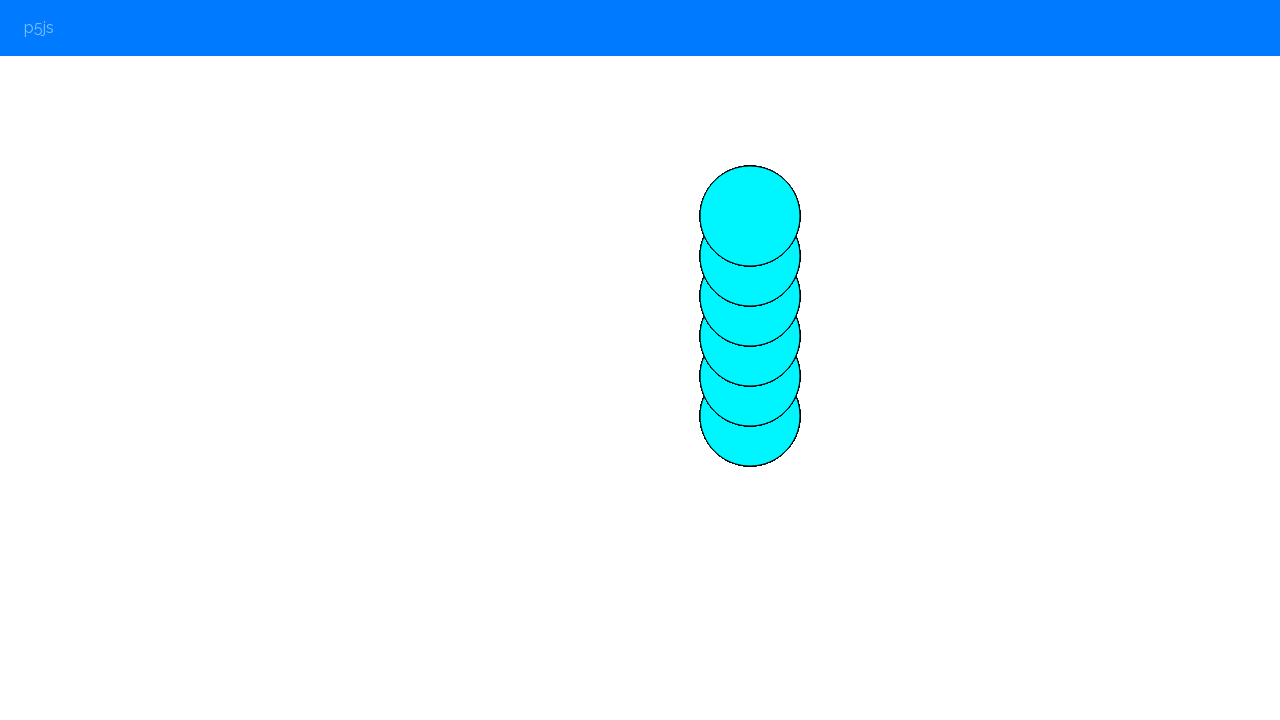

Pressed '2' key to change color
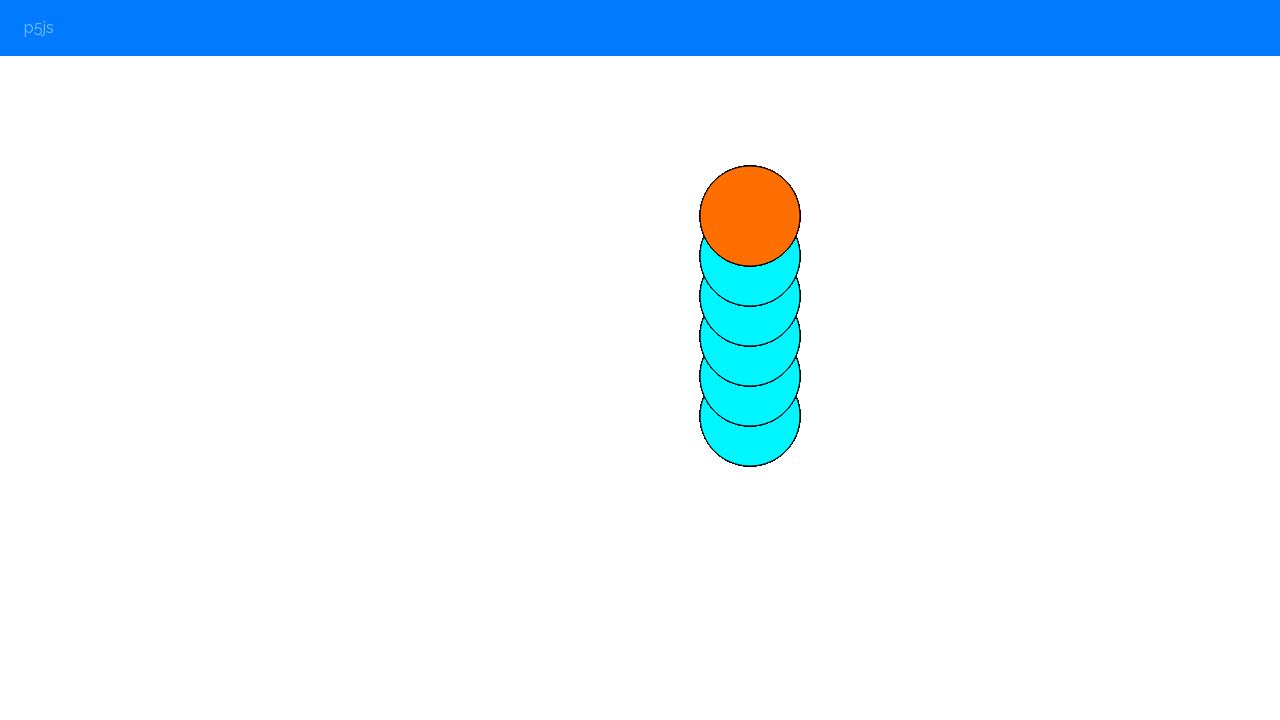

Waited 100ms after color change
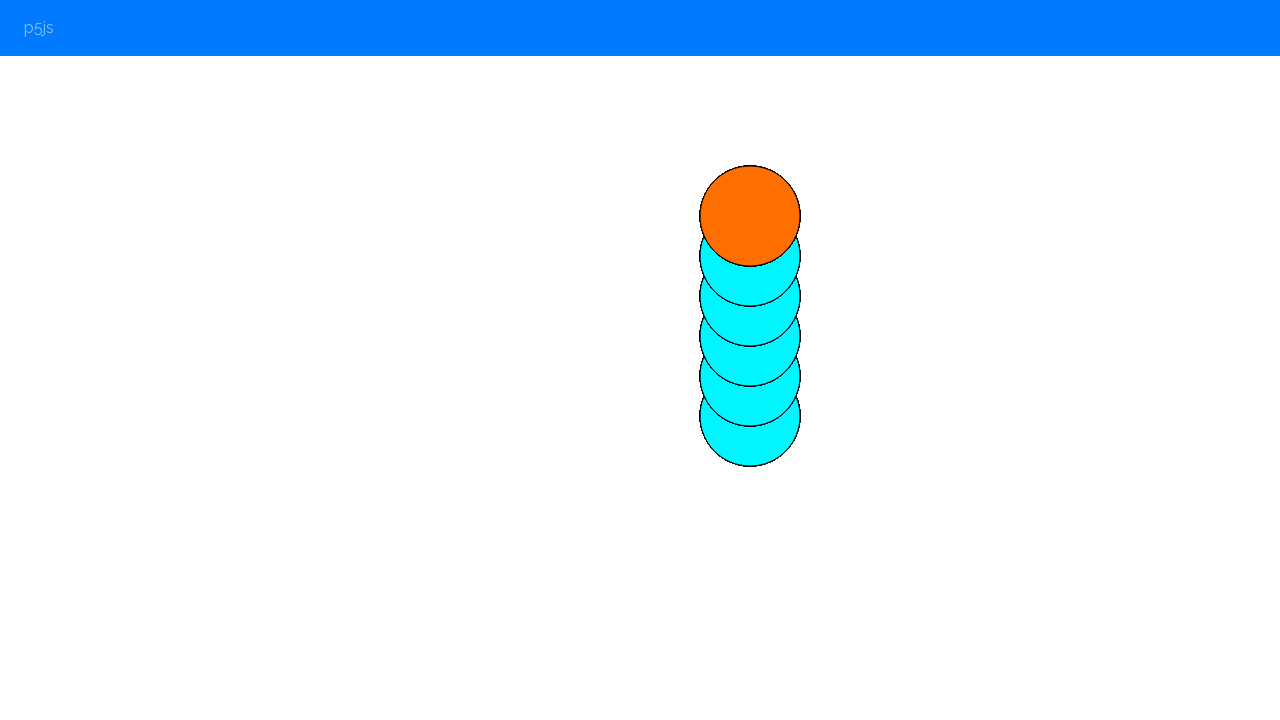

Pressed ArrowRight key to move right
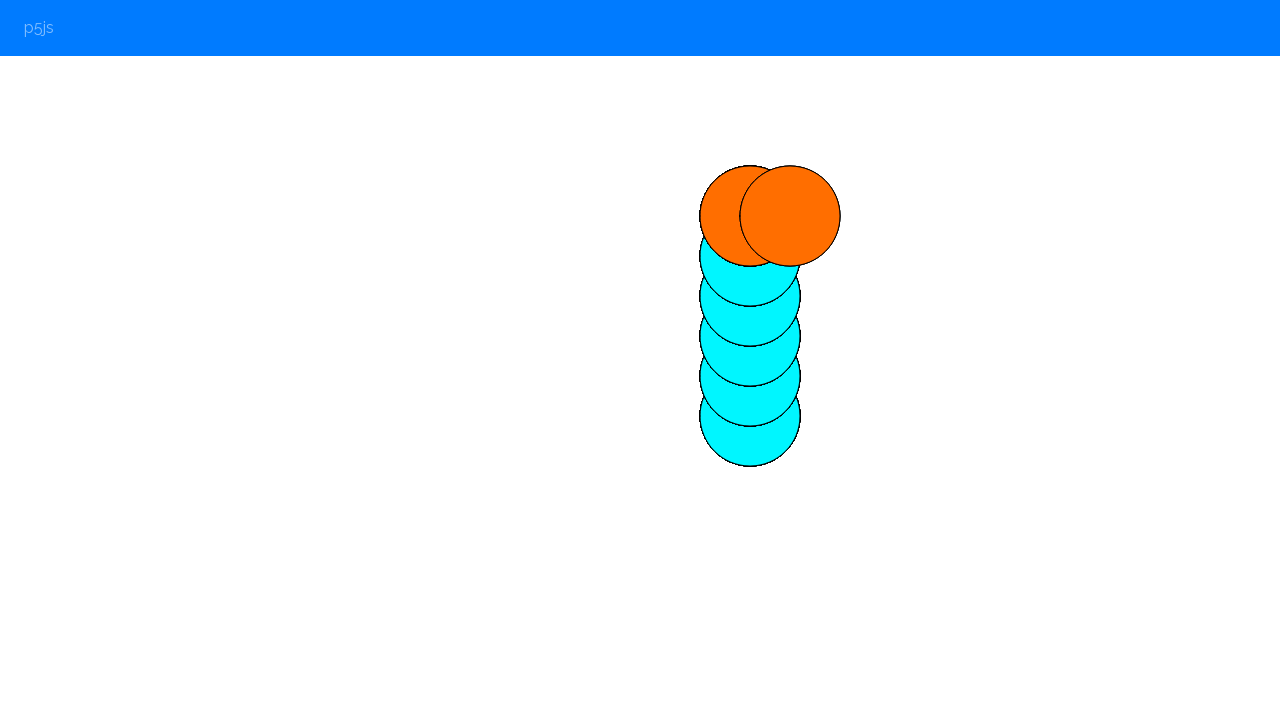

Waited 100ms after moving right
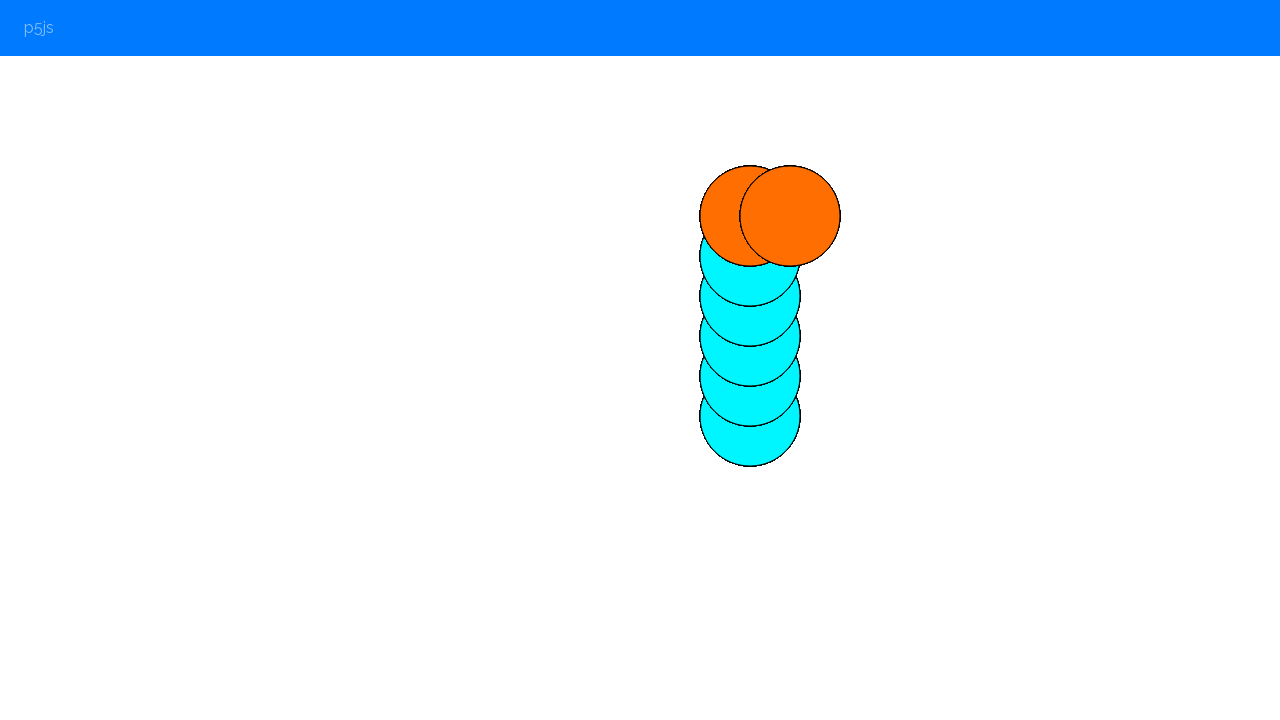

Pressed ArrowRight key to move right
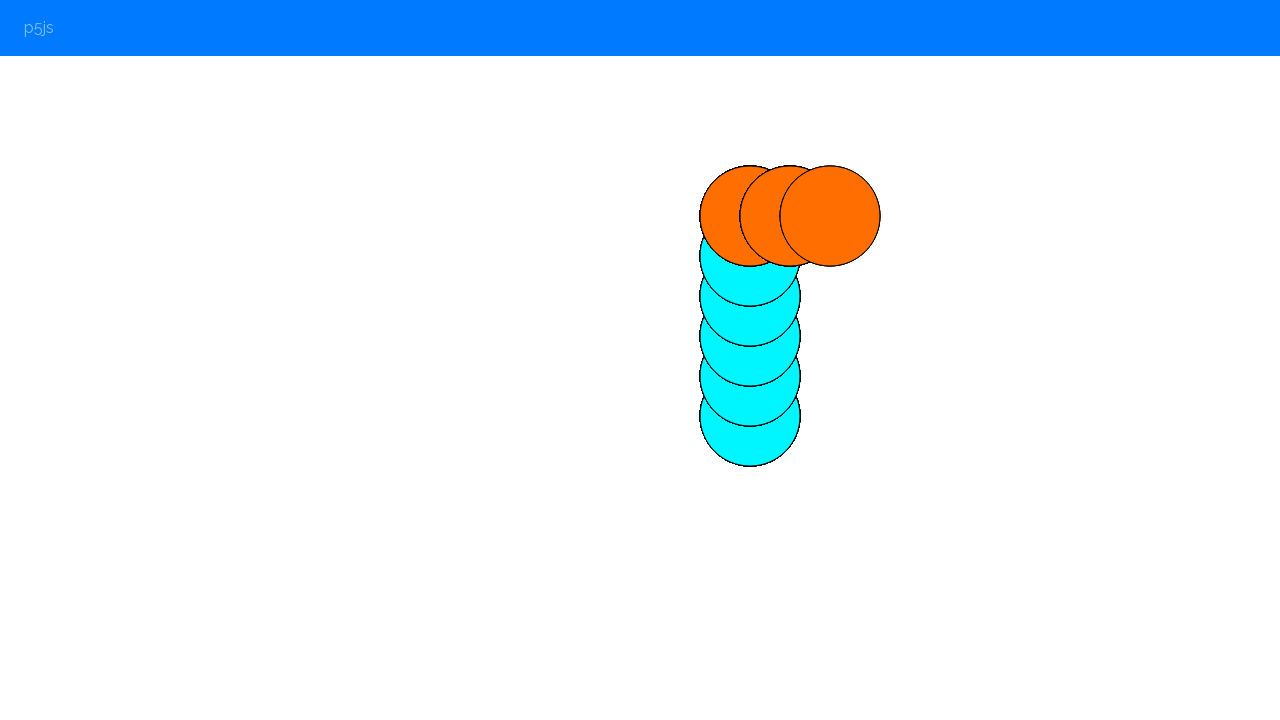

Waited 100ms after moving right
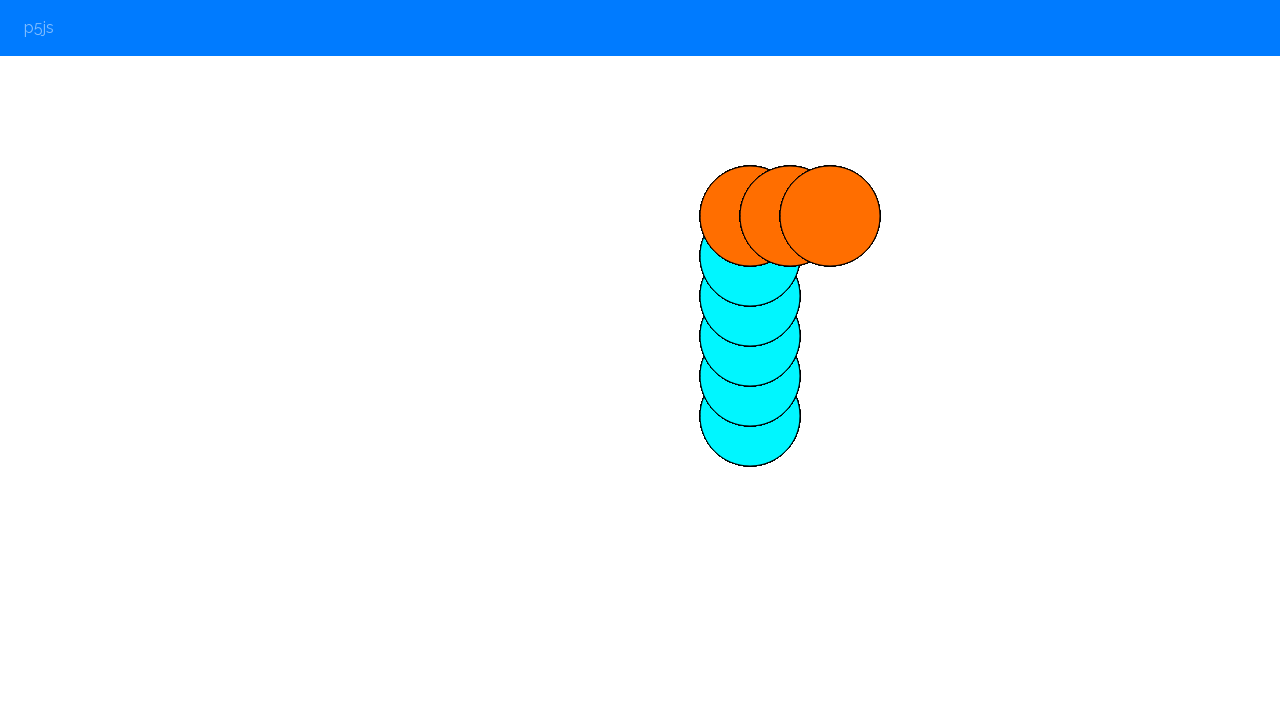

Pressed ArrowRight key to move right
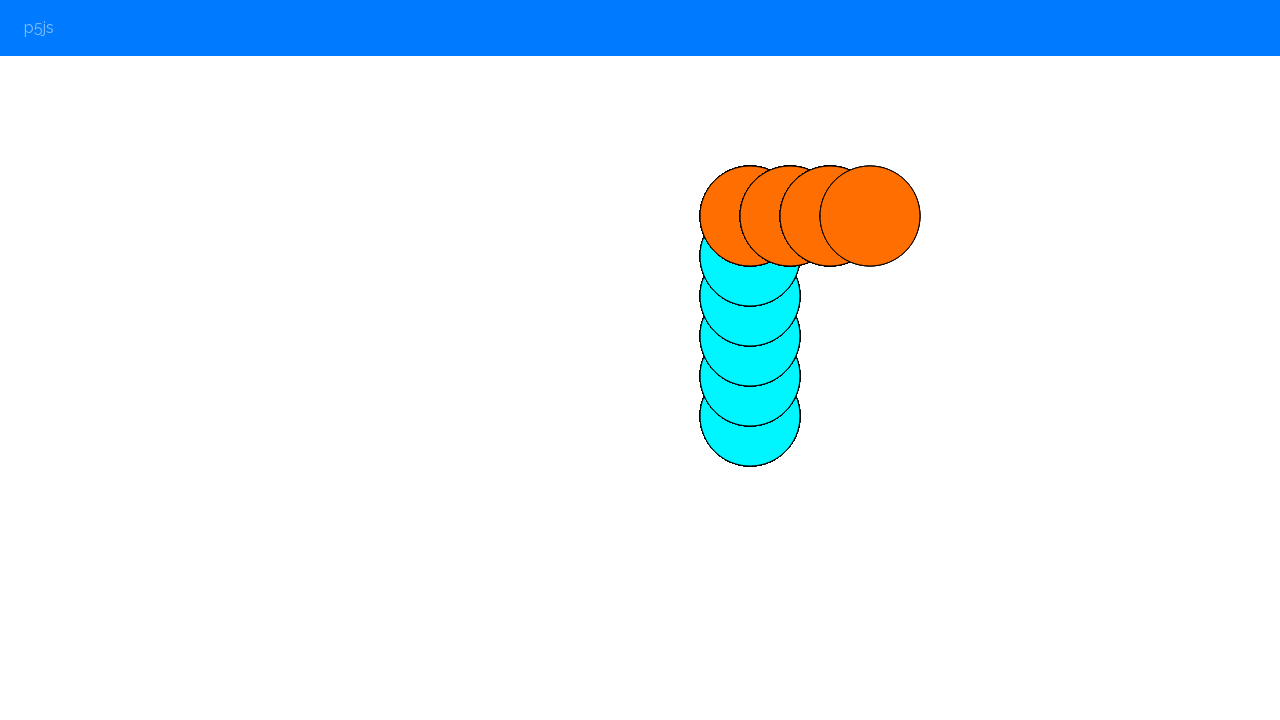

Waited 100ms after moving right
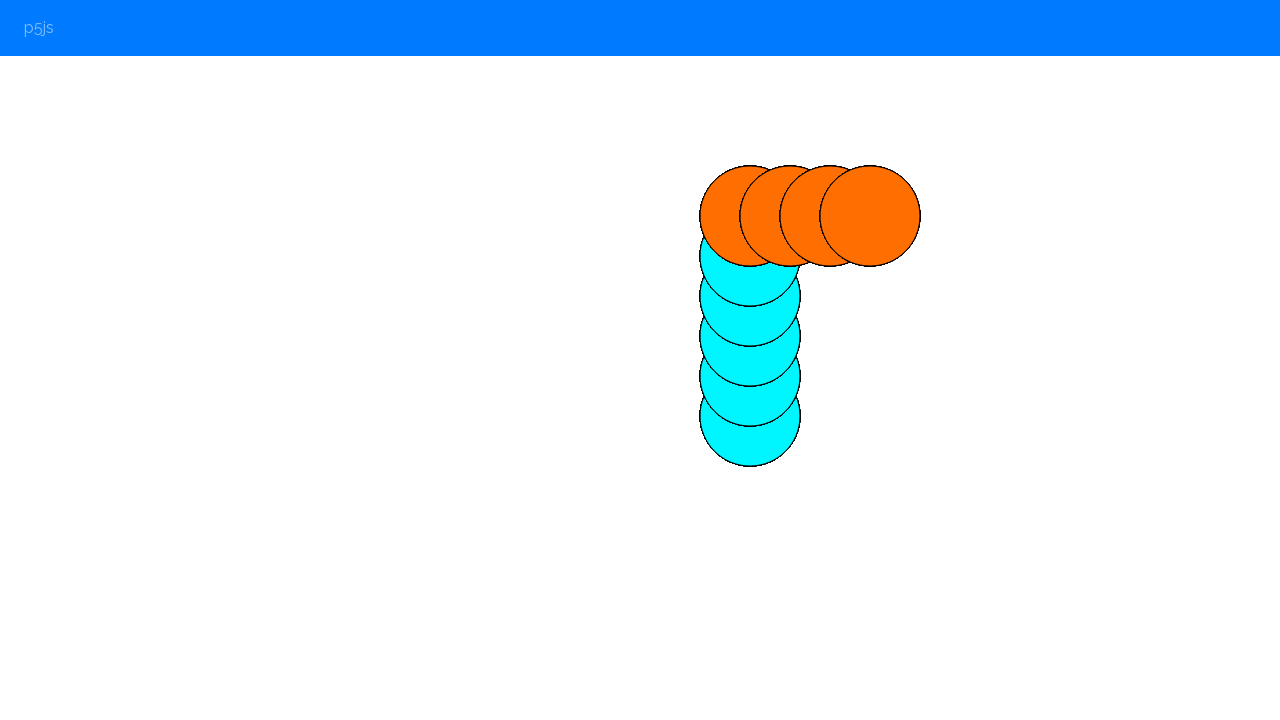

Pressed ArrowRight key to move right
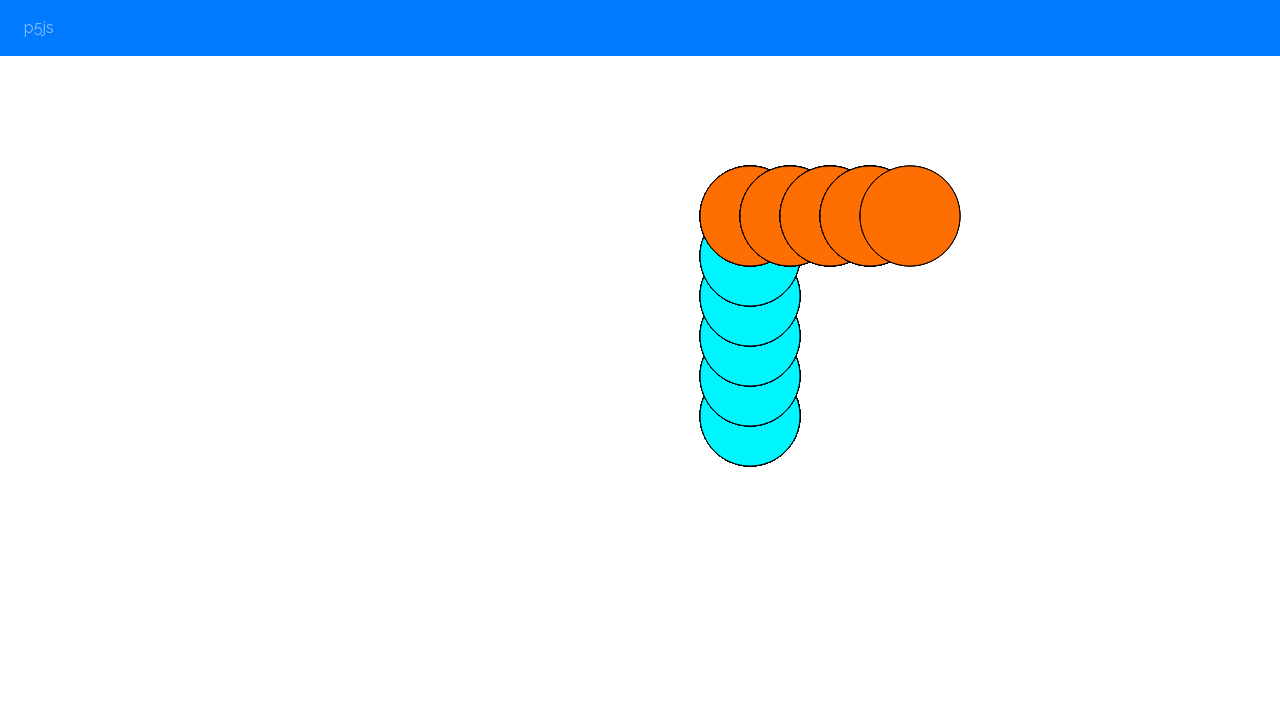

Waited 100ms after moving right
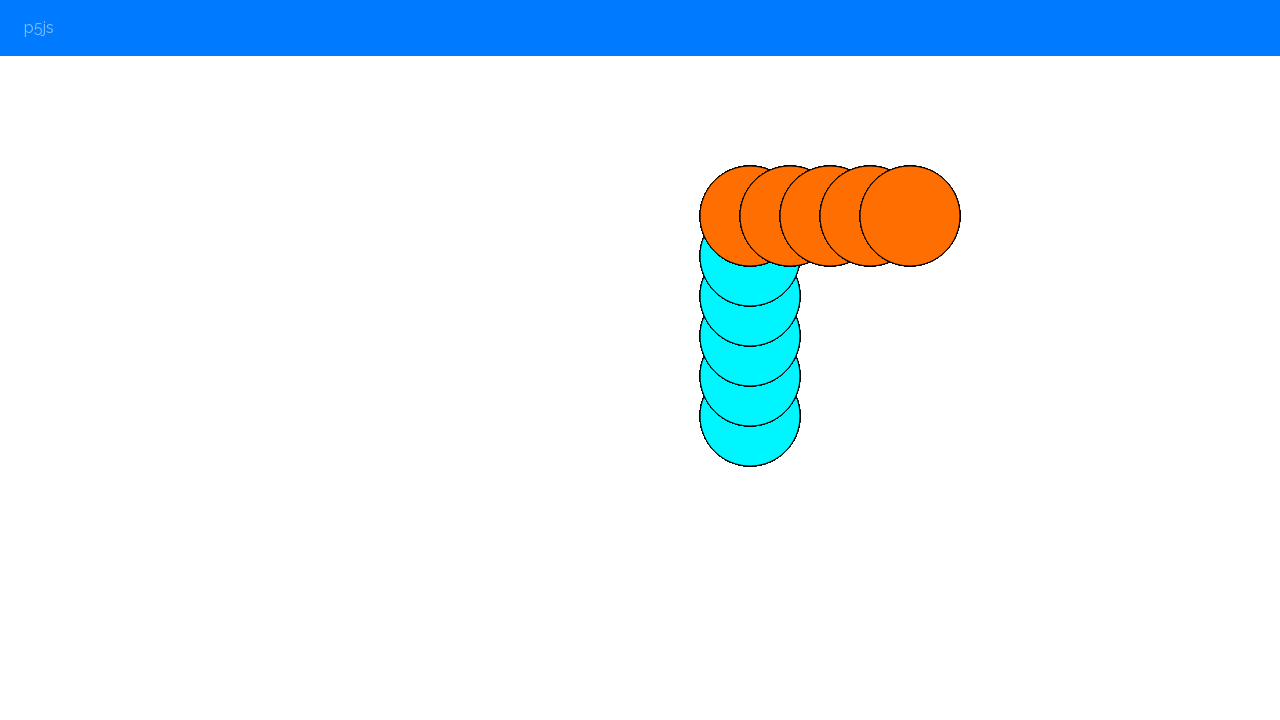

Pressed '2' key to change color
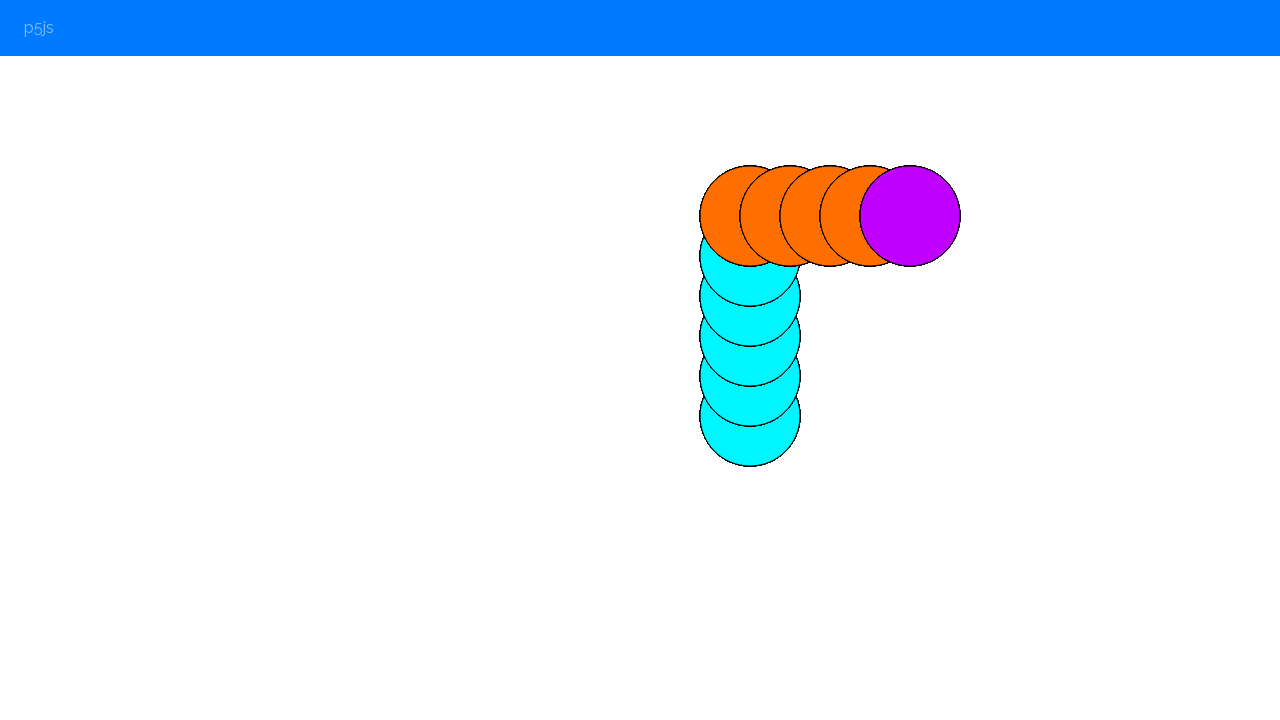

Waited 100ms after color change
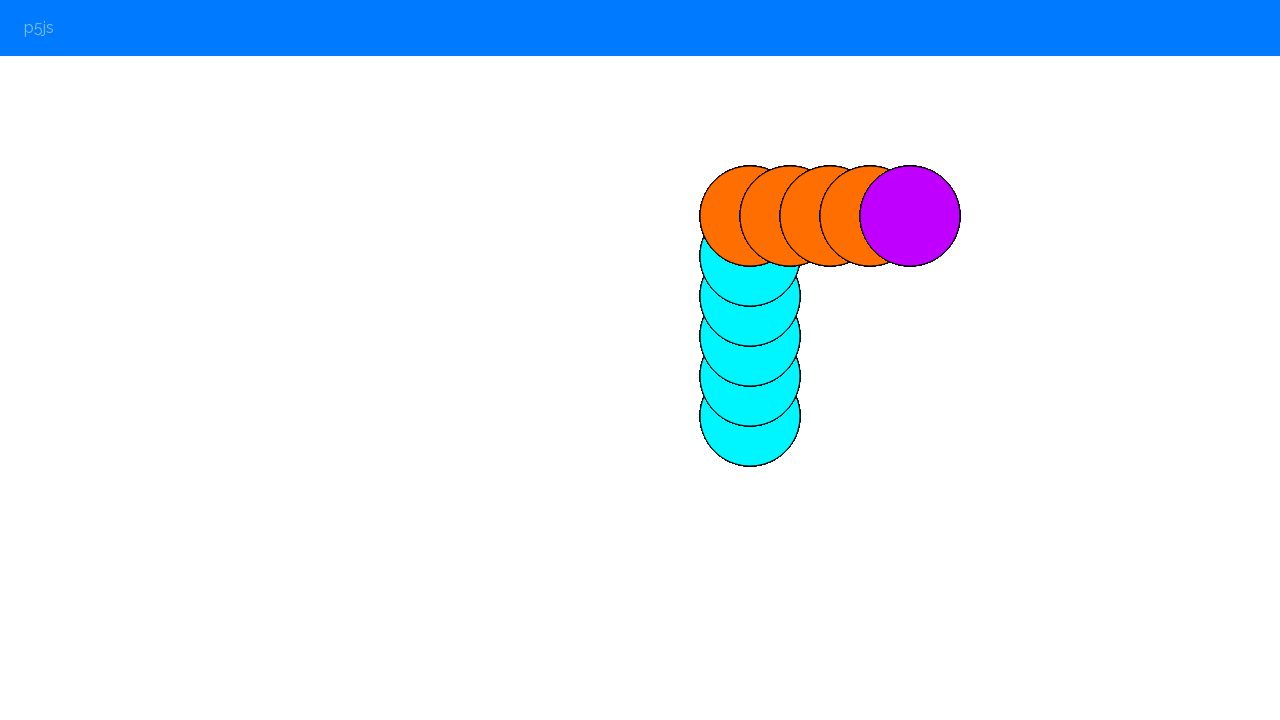

Pressed ArrowDown key to move down
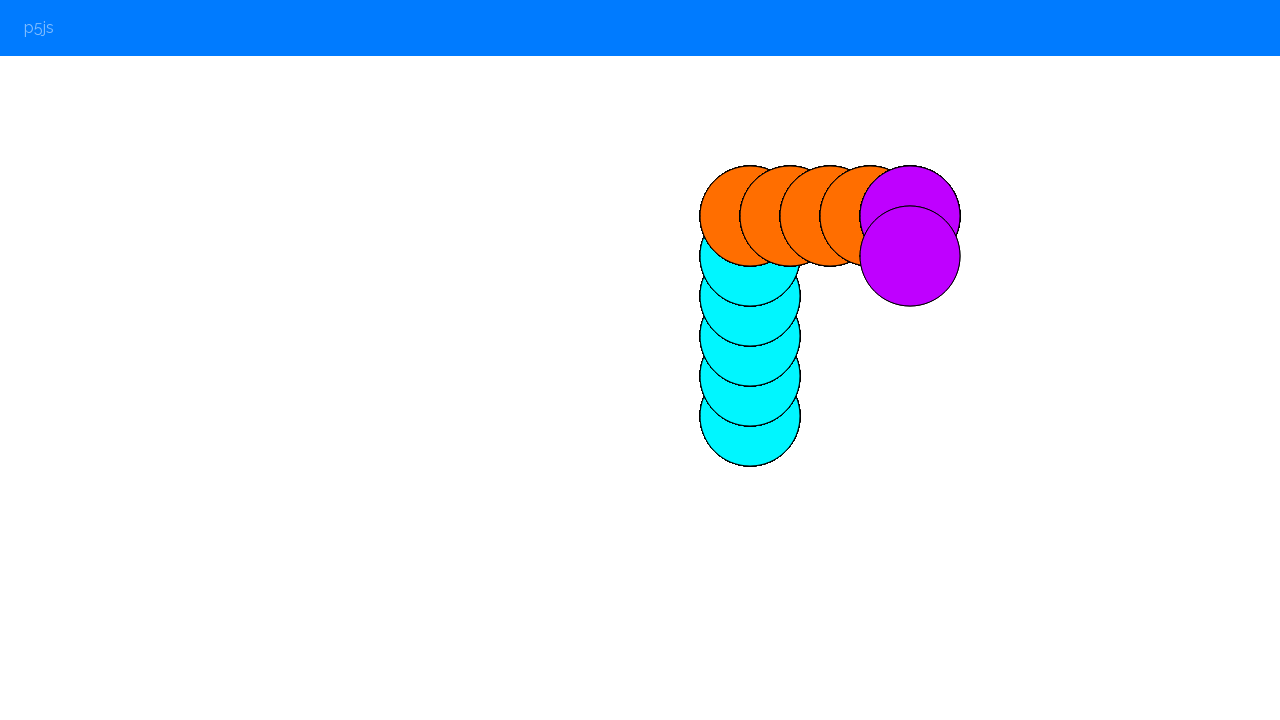

Waited 100ms after moving down
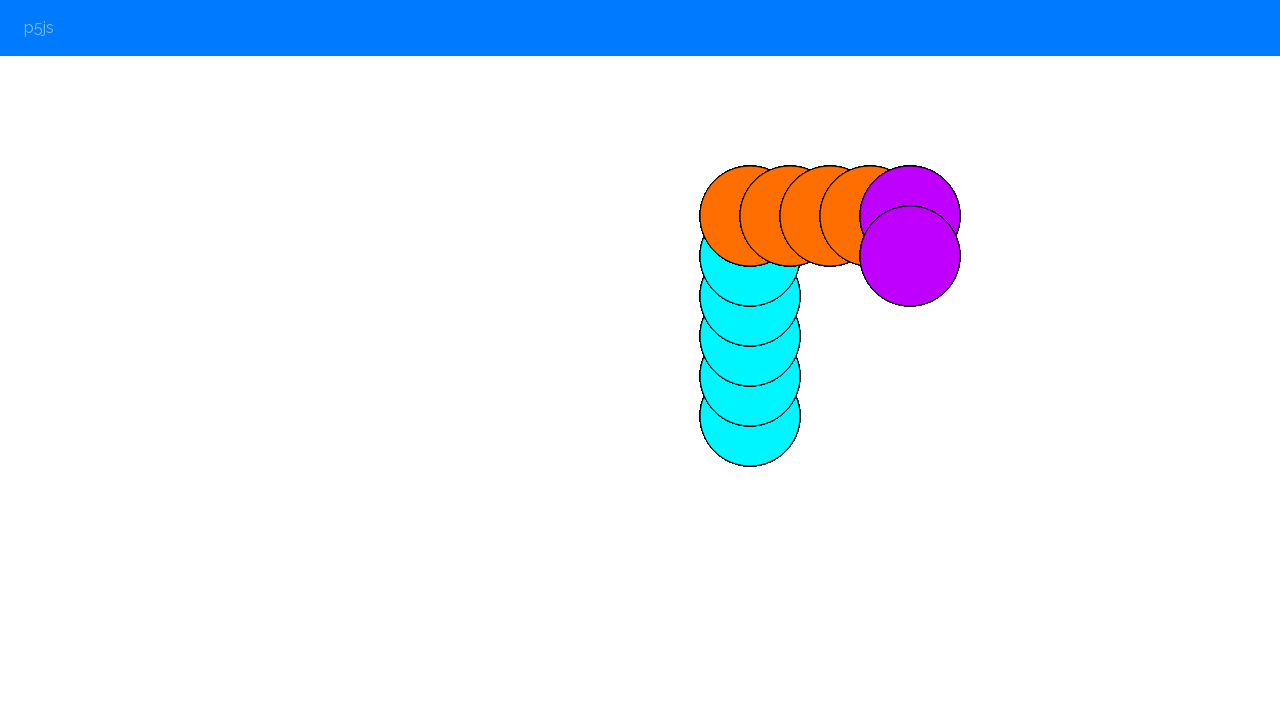

Pressed ArrowDown key to move down
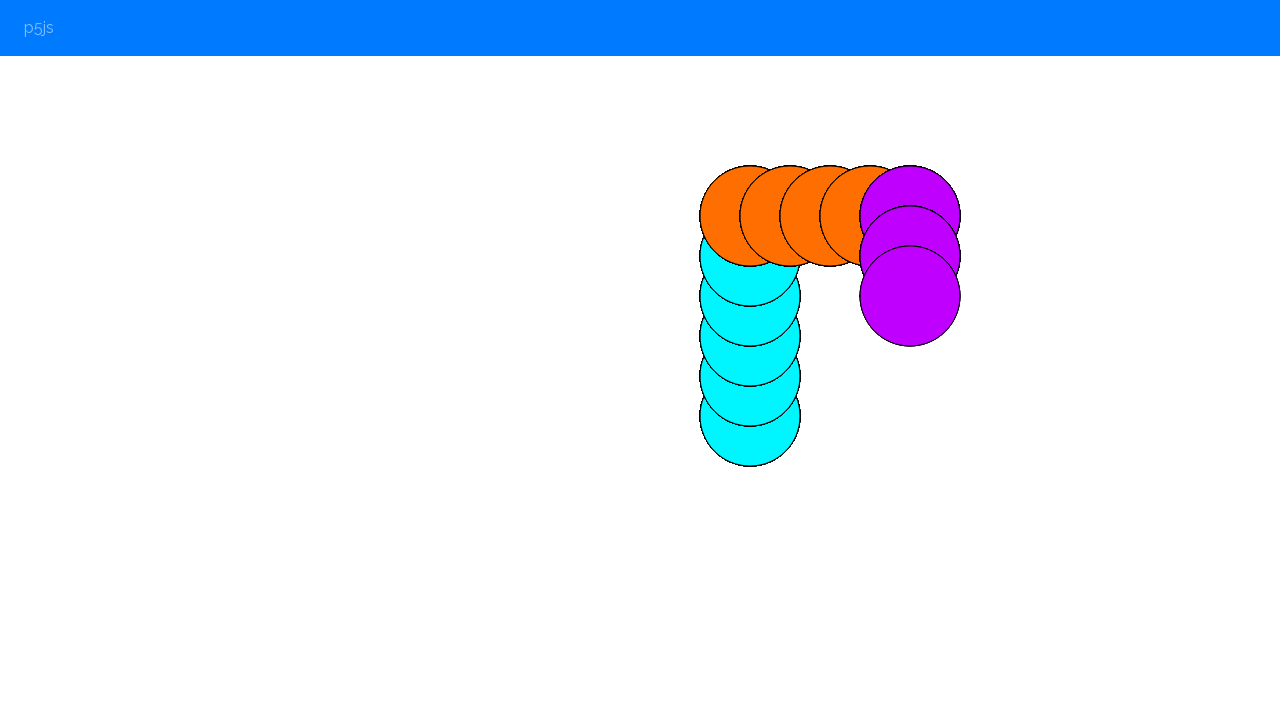

Waited 100ms after moving down
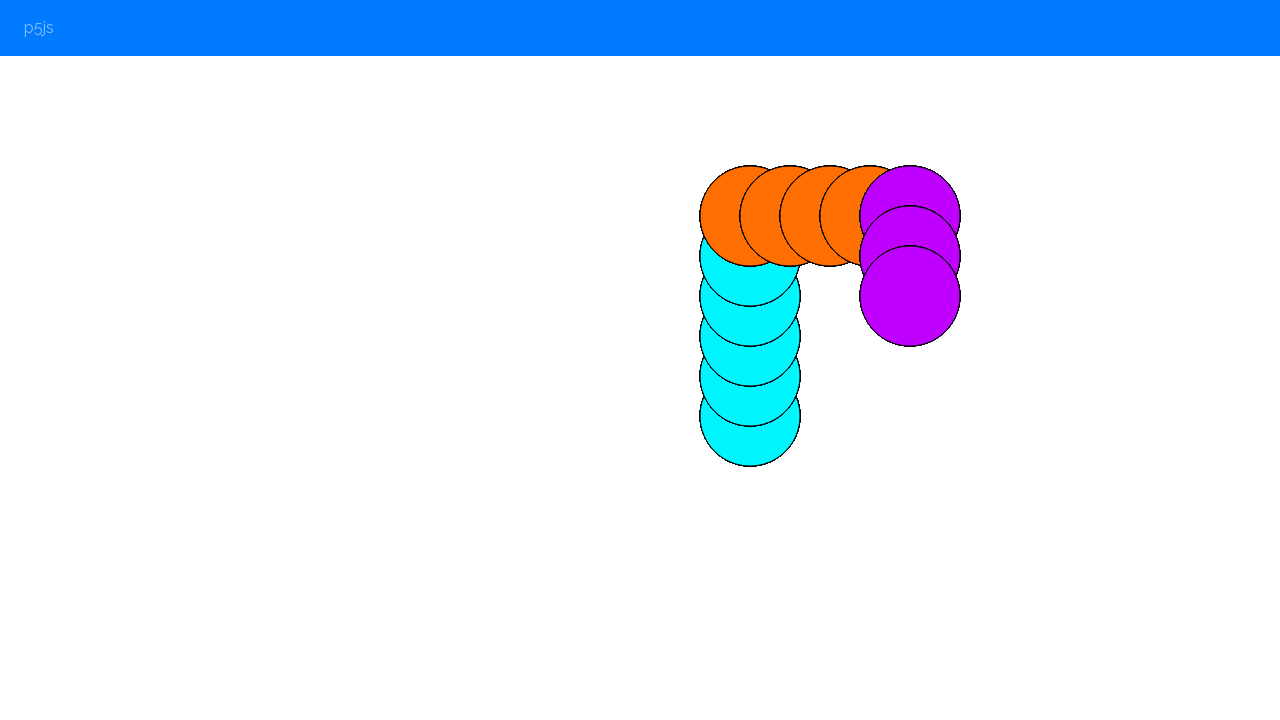

Pressed ArrowDown key to move down
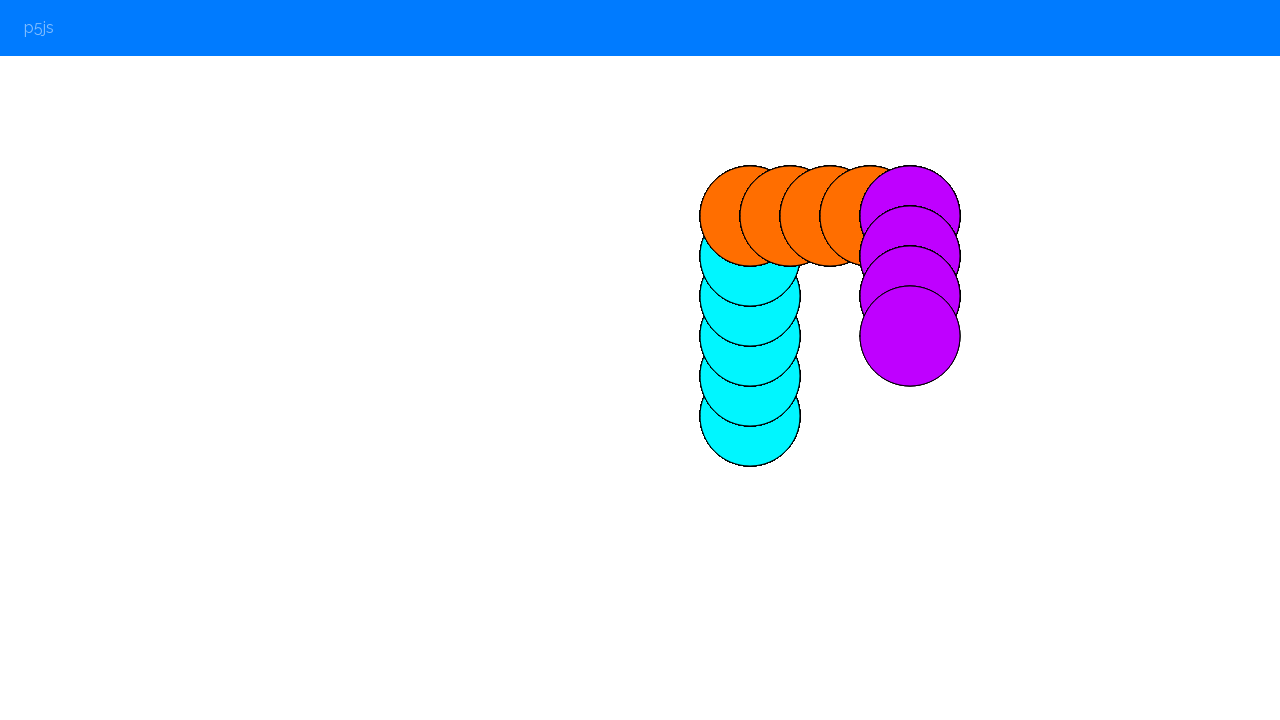

Waited 100ms after moving down
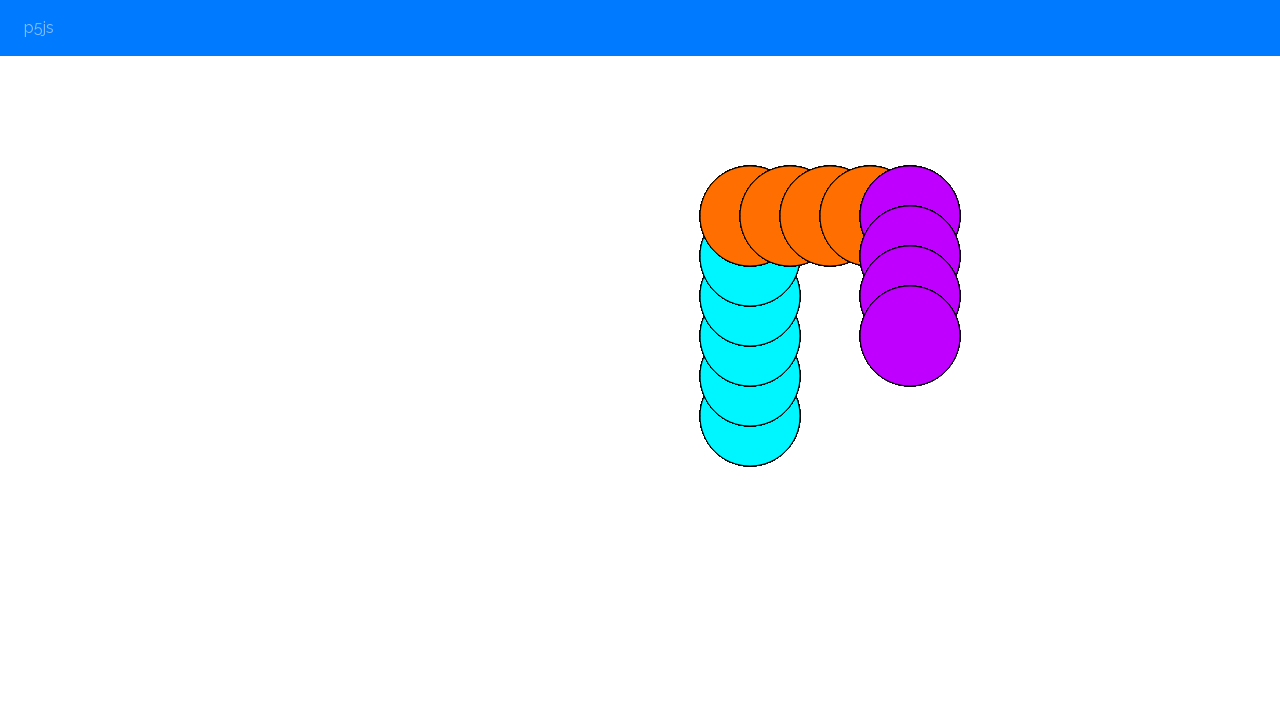

Pressed ArrowDown key to move down
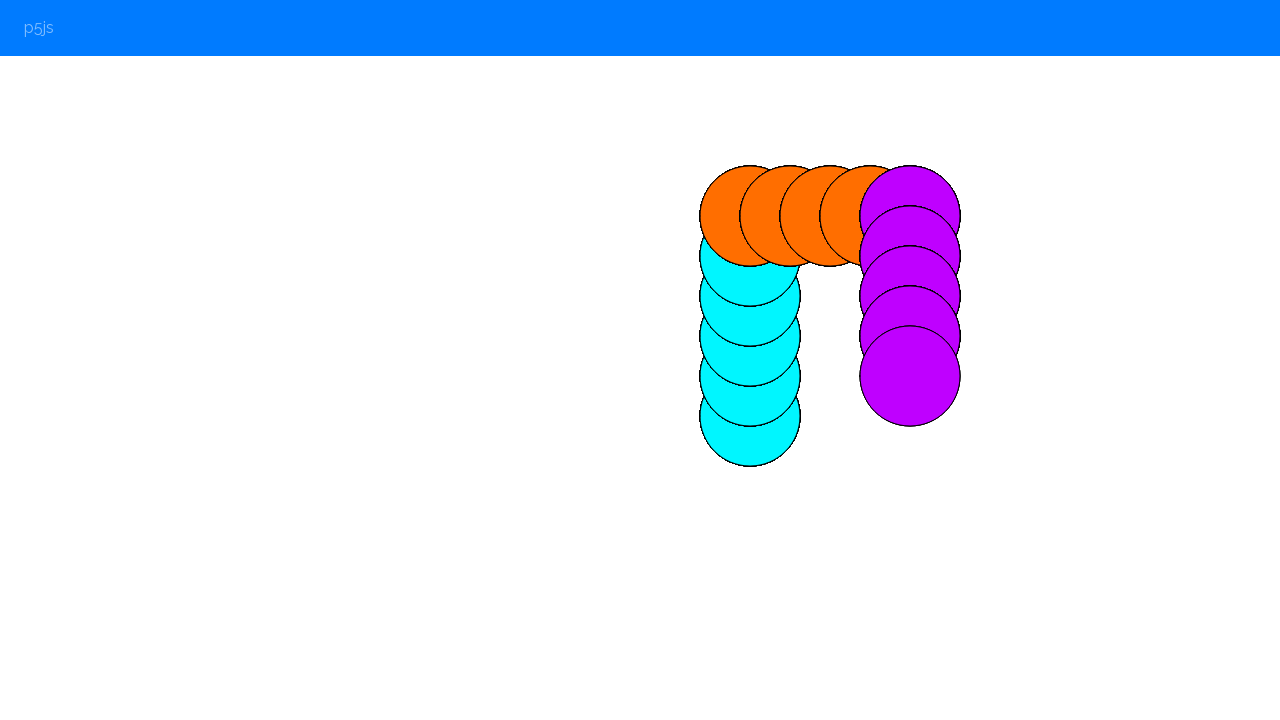

Waited 100ms after moving down
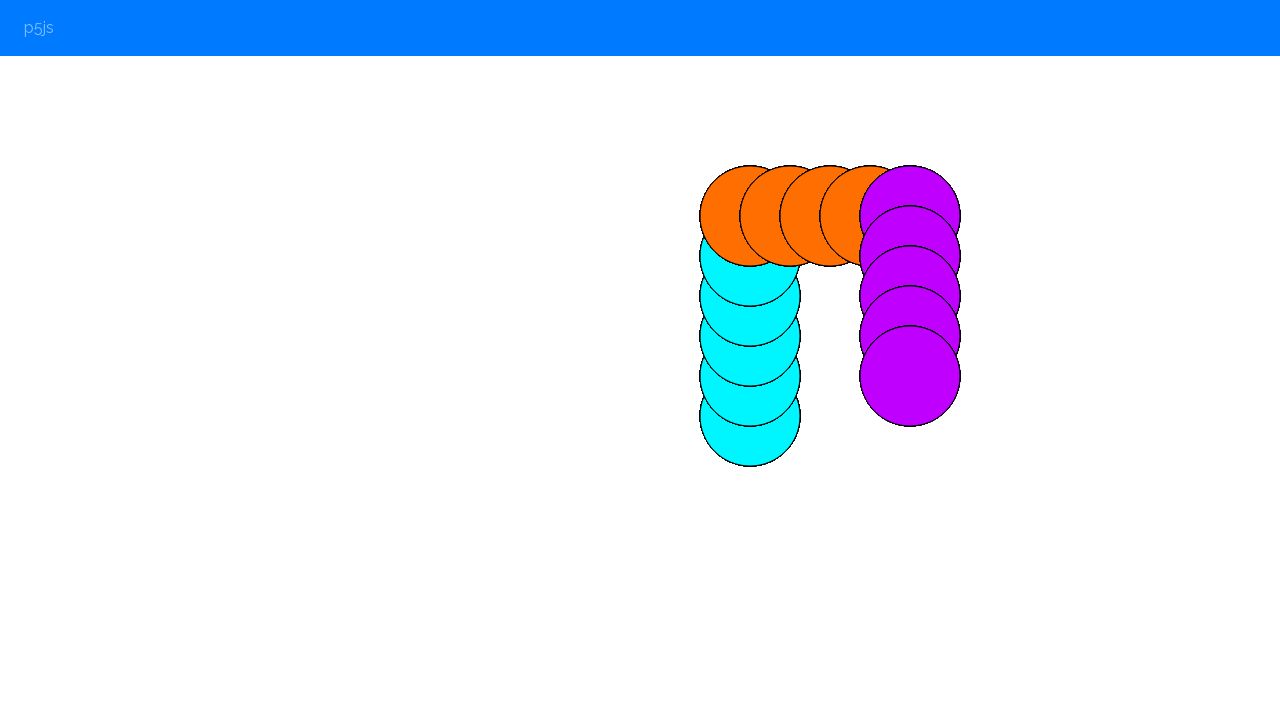

Pressed ArrowDown key to move down
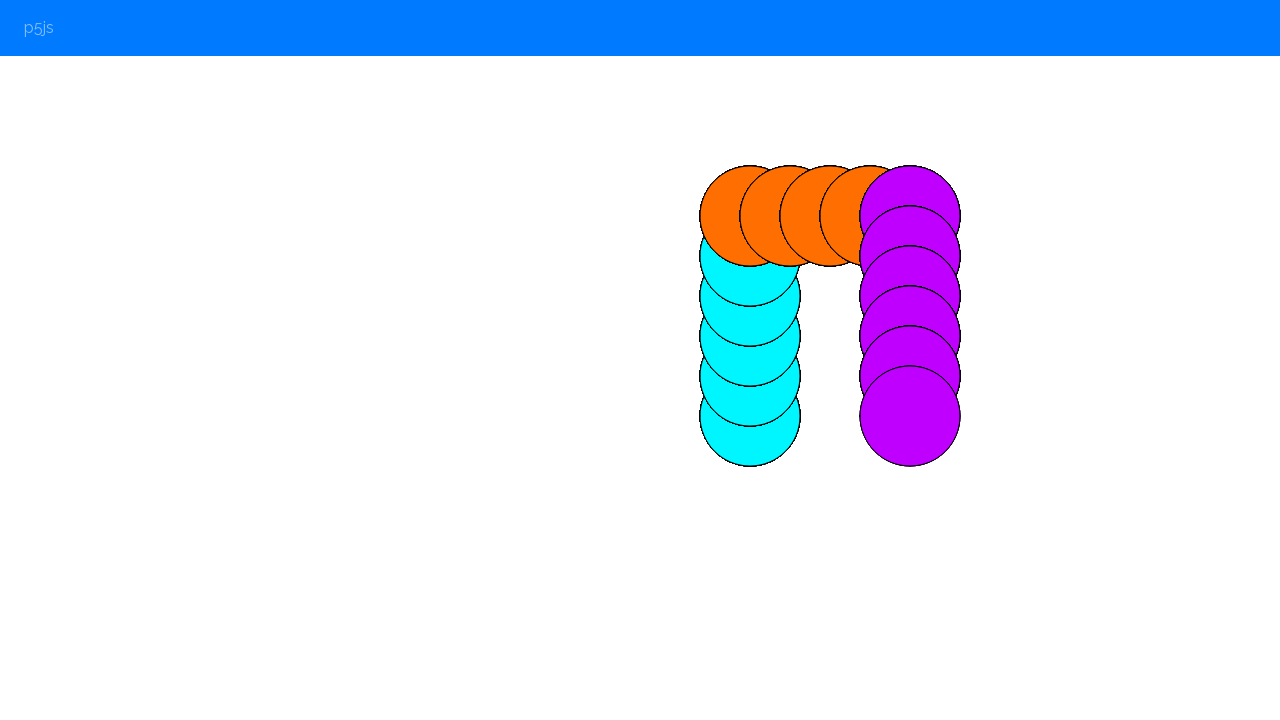

Waited 100ms after moving down
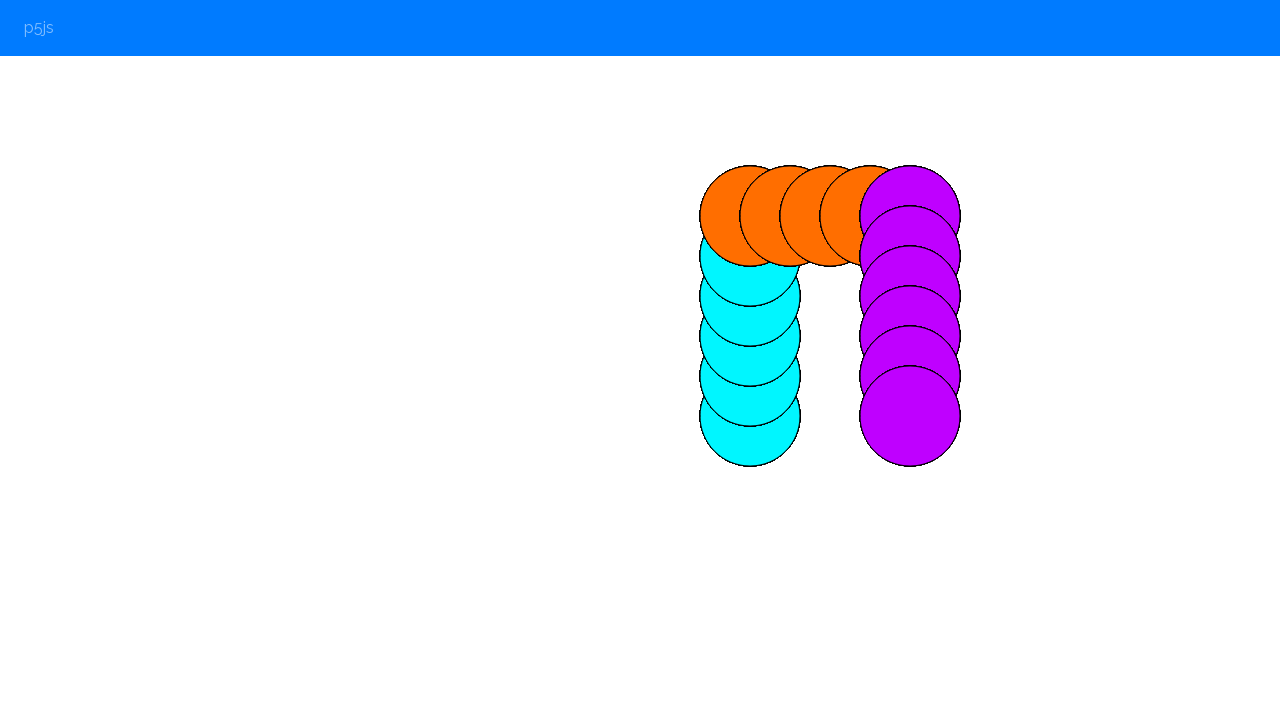

Pressed '2' key to change color
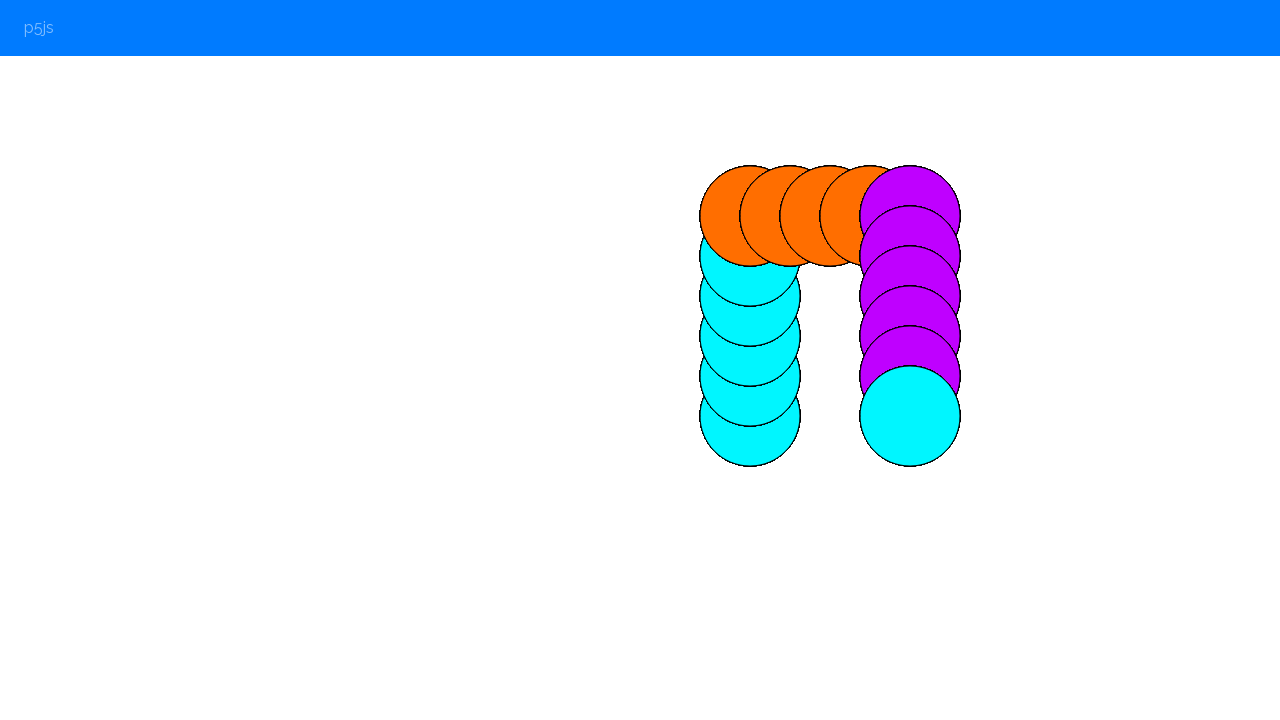

Waited 100ms after color change
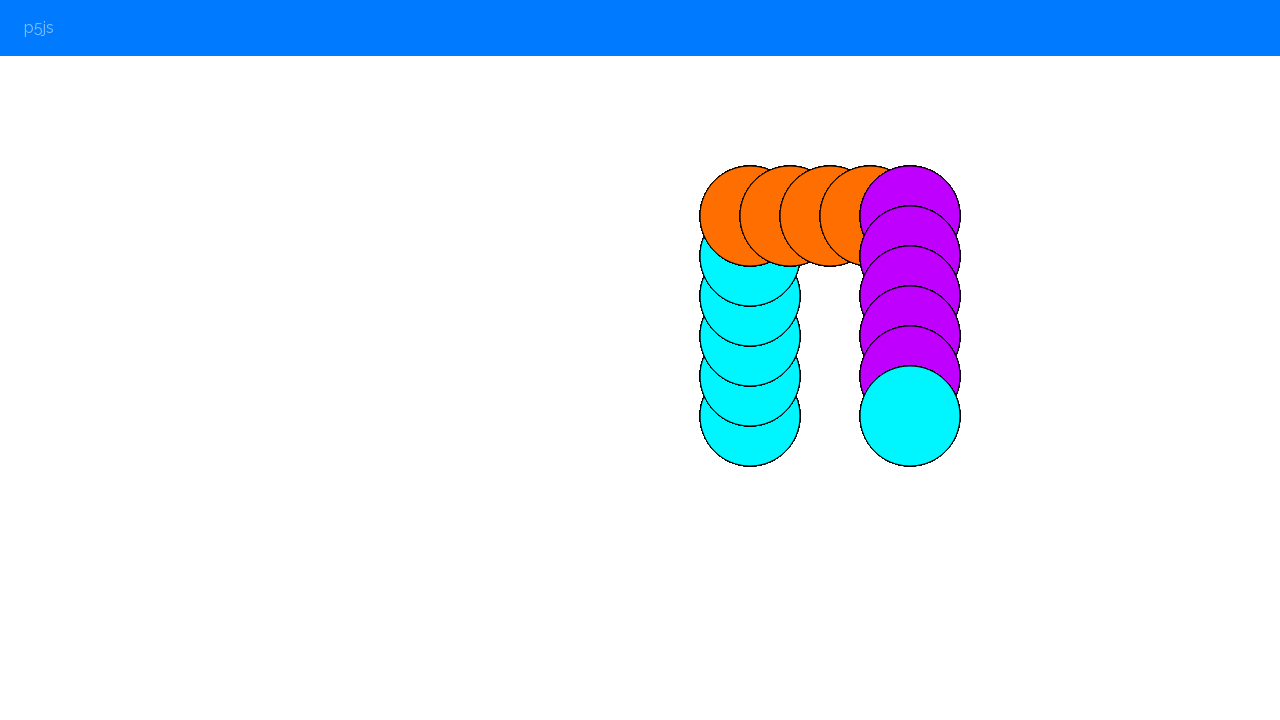

Pressed ArrowLeft key to move left
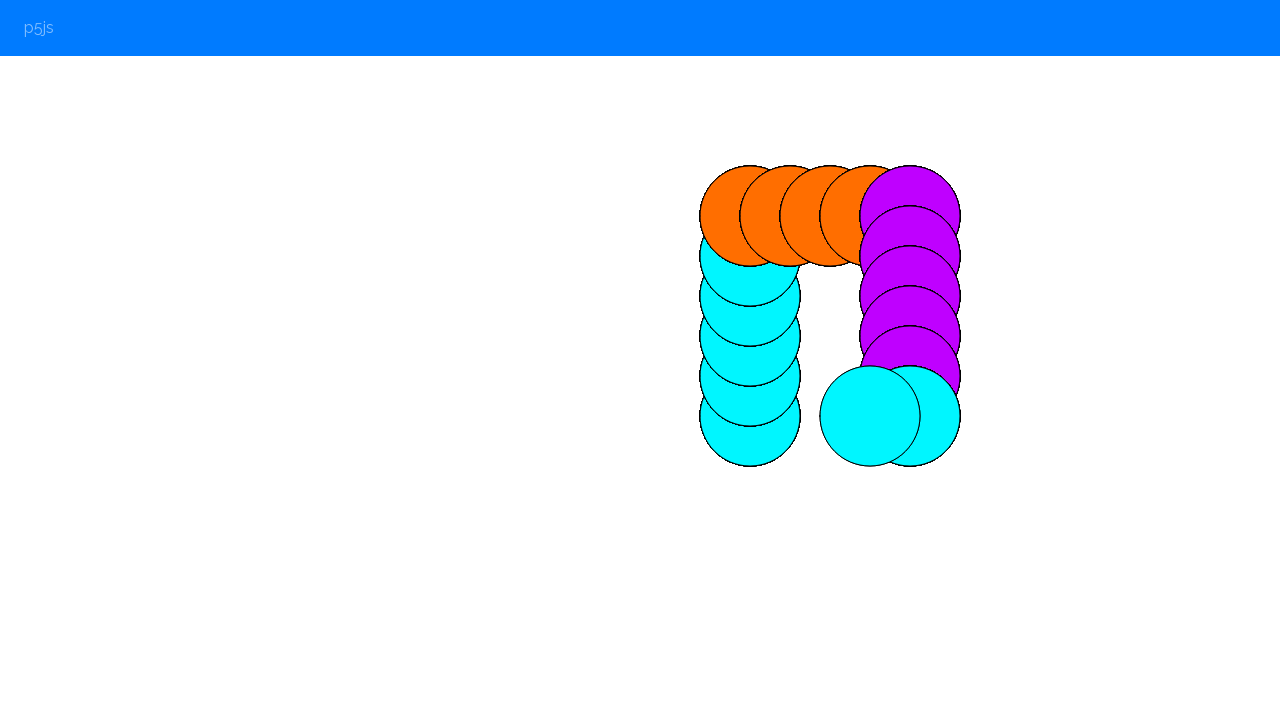

Waited 100ms after moving left
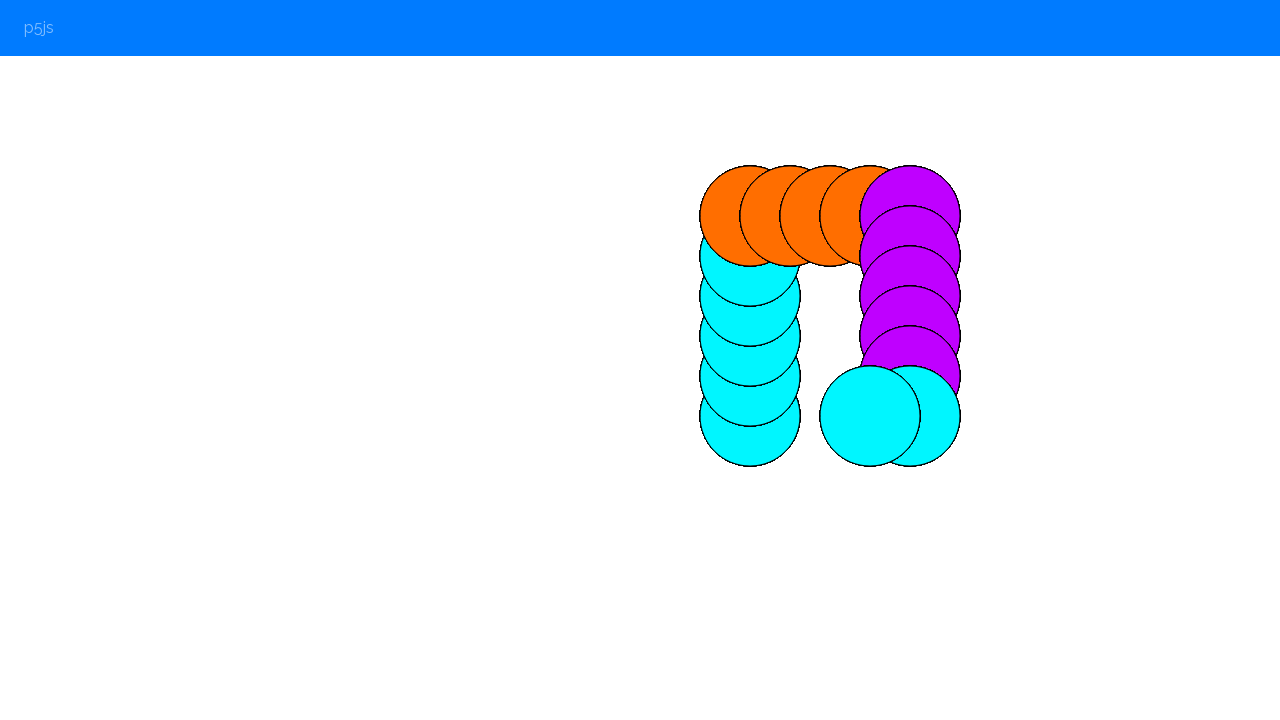

Pressed ArrowLeft key to move left
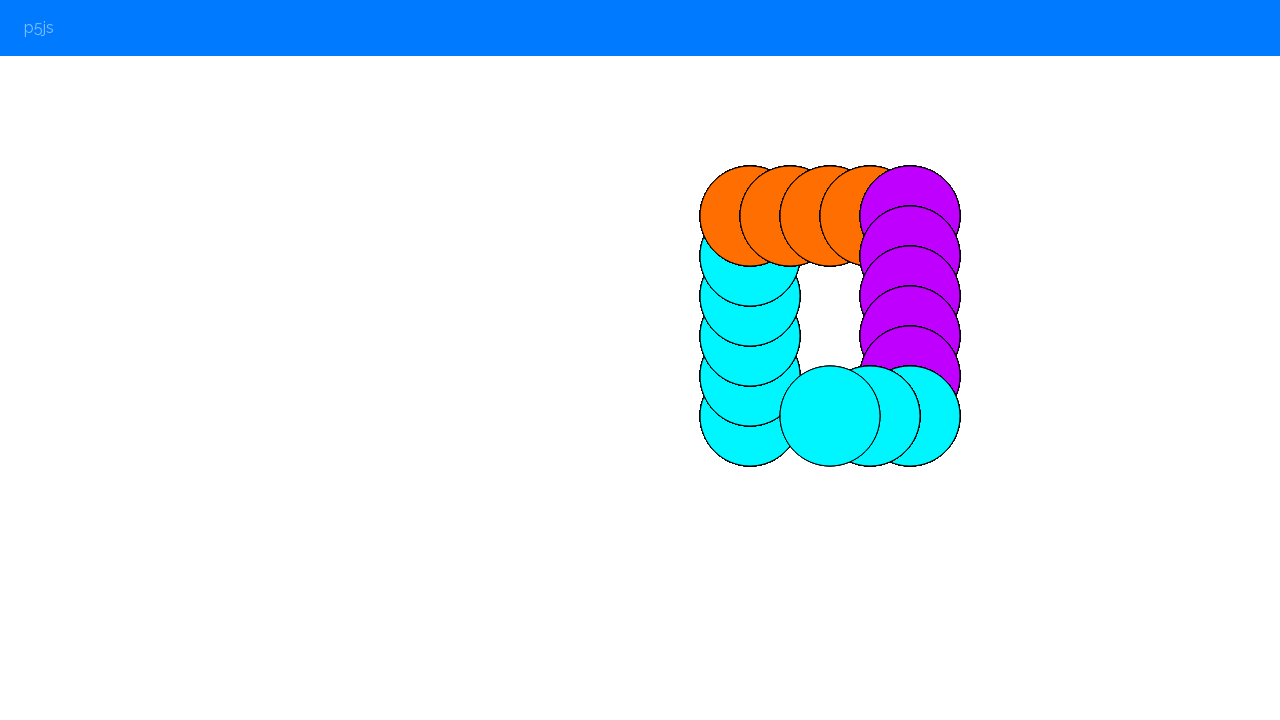

Waited 100ms after moving left
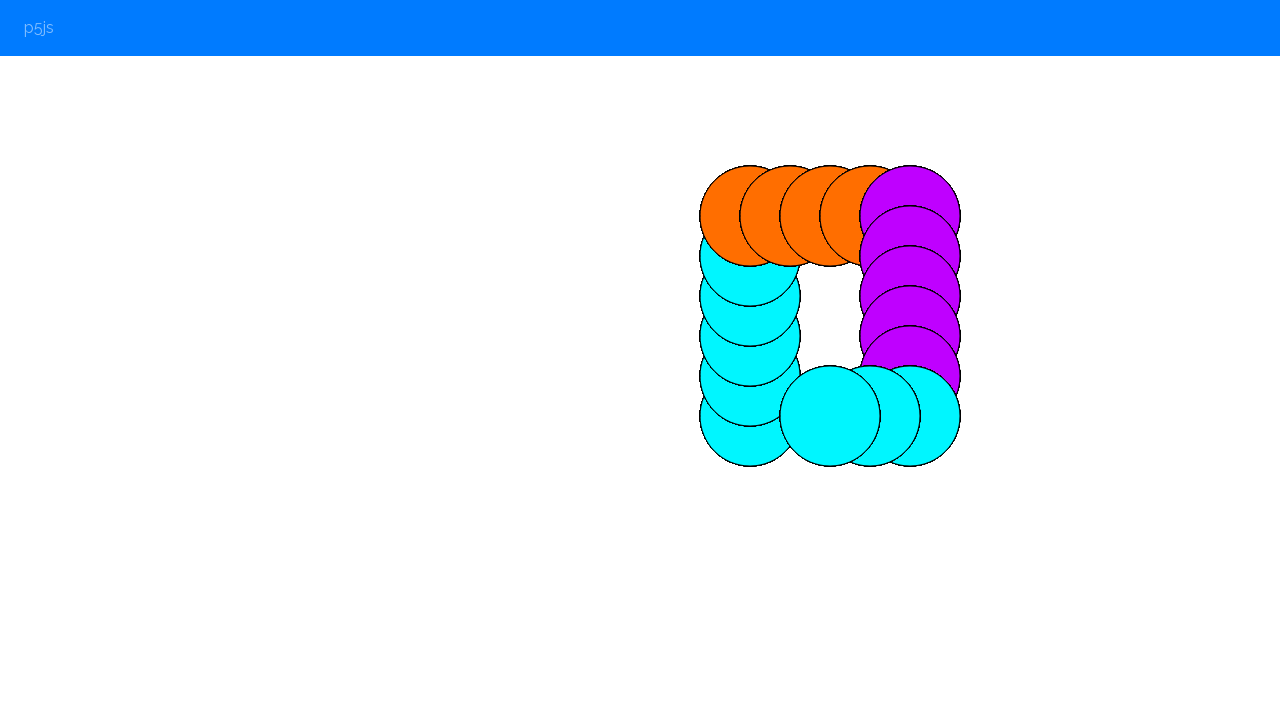

Pressed ArrowLeft key to move left
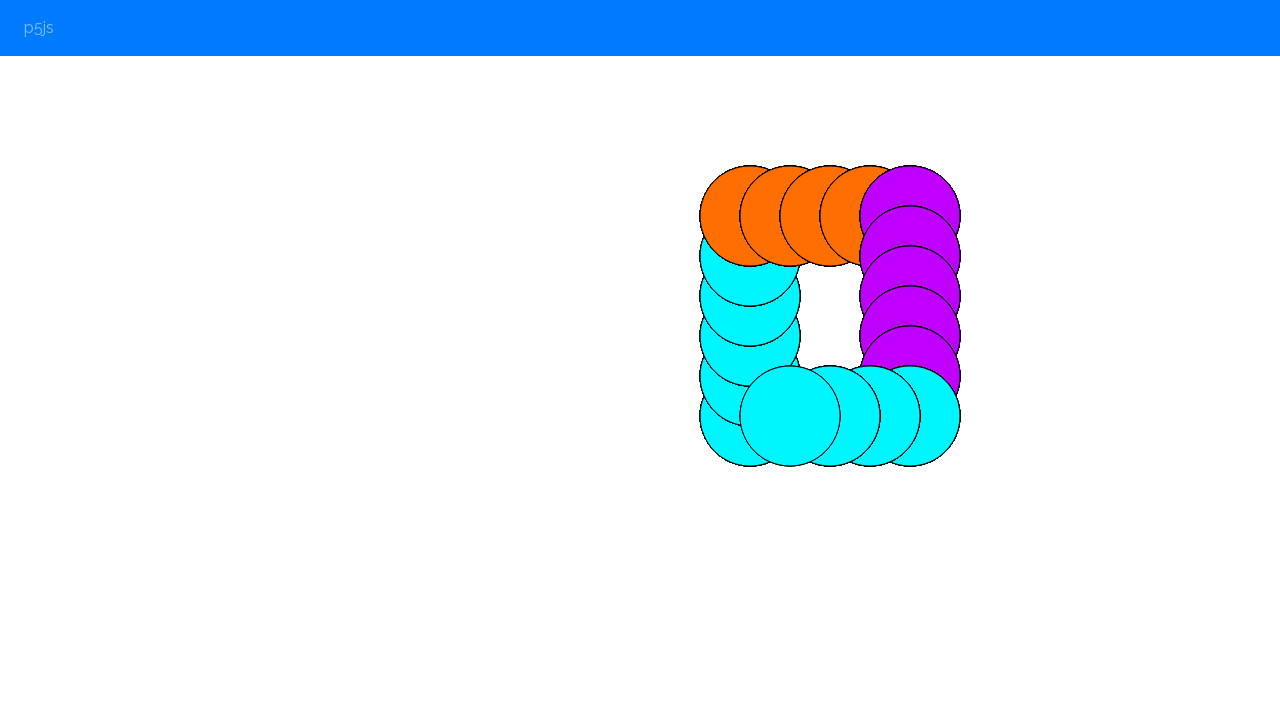

Waited 100ms after moving left
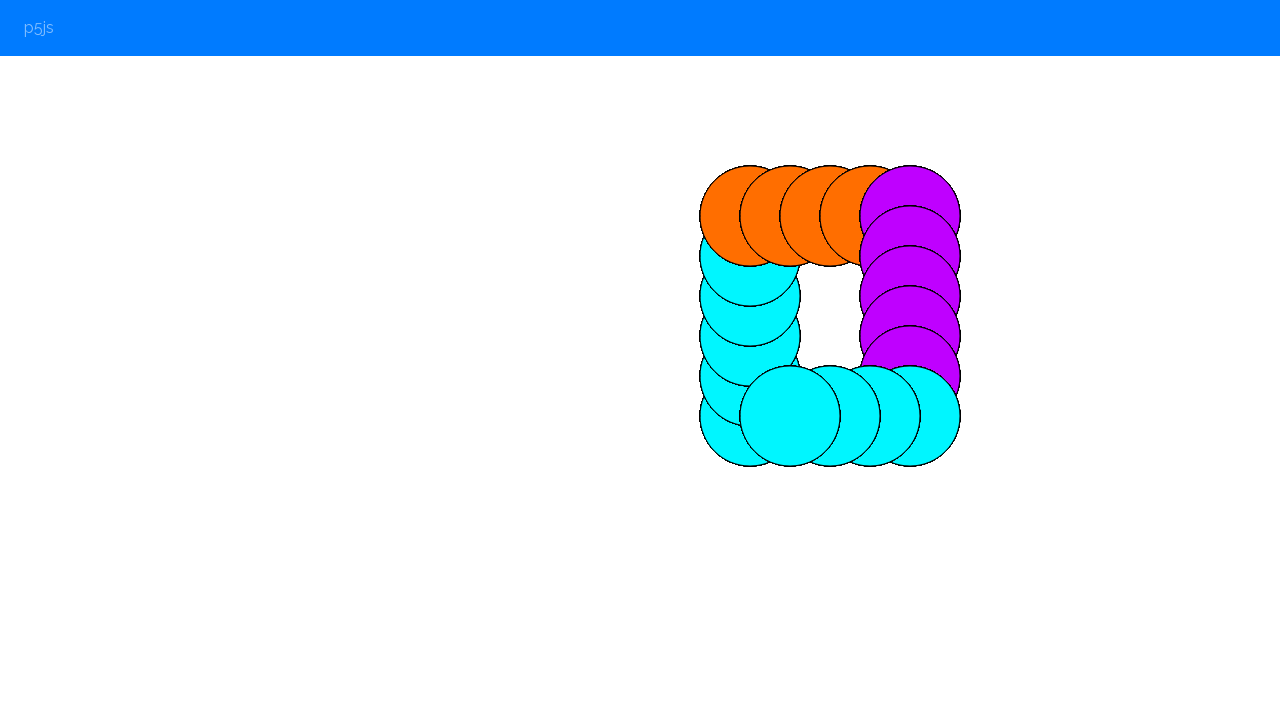

Pressed ArrowLeft key to move left
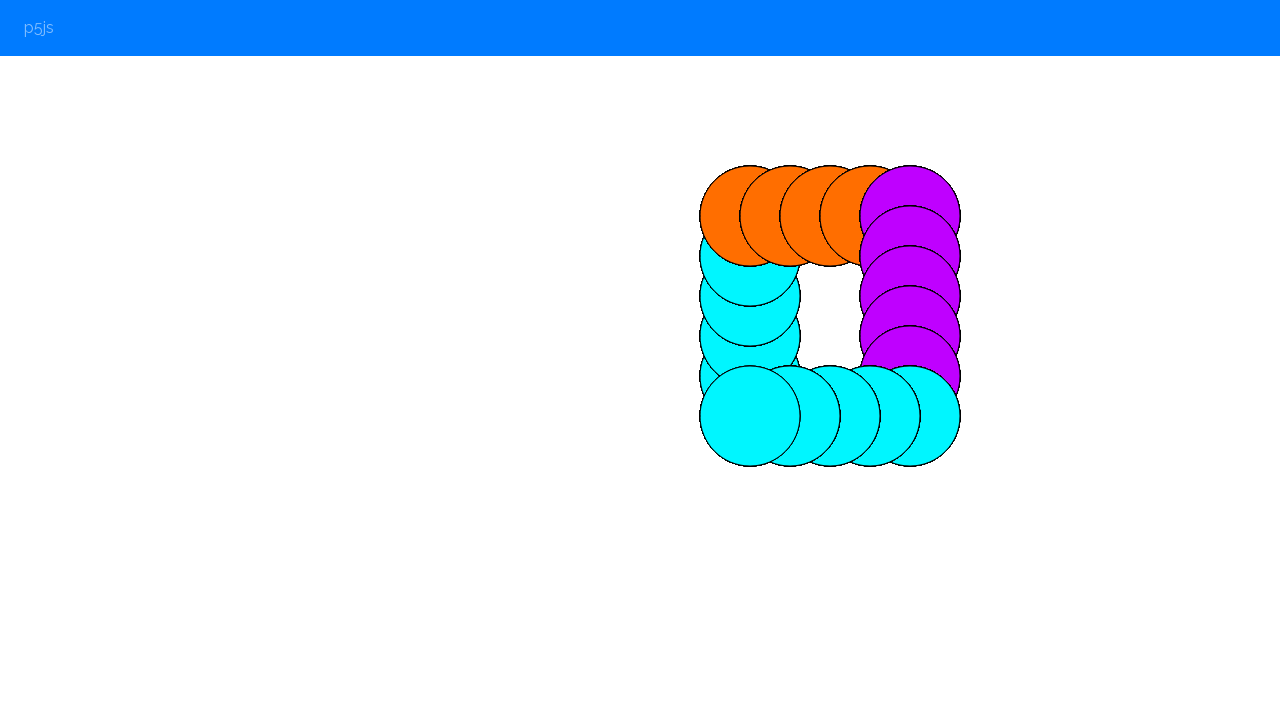

Waited 100ms after moving left
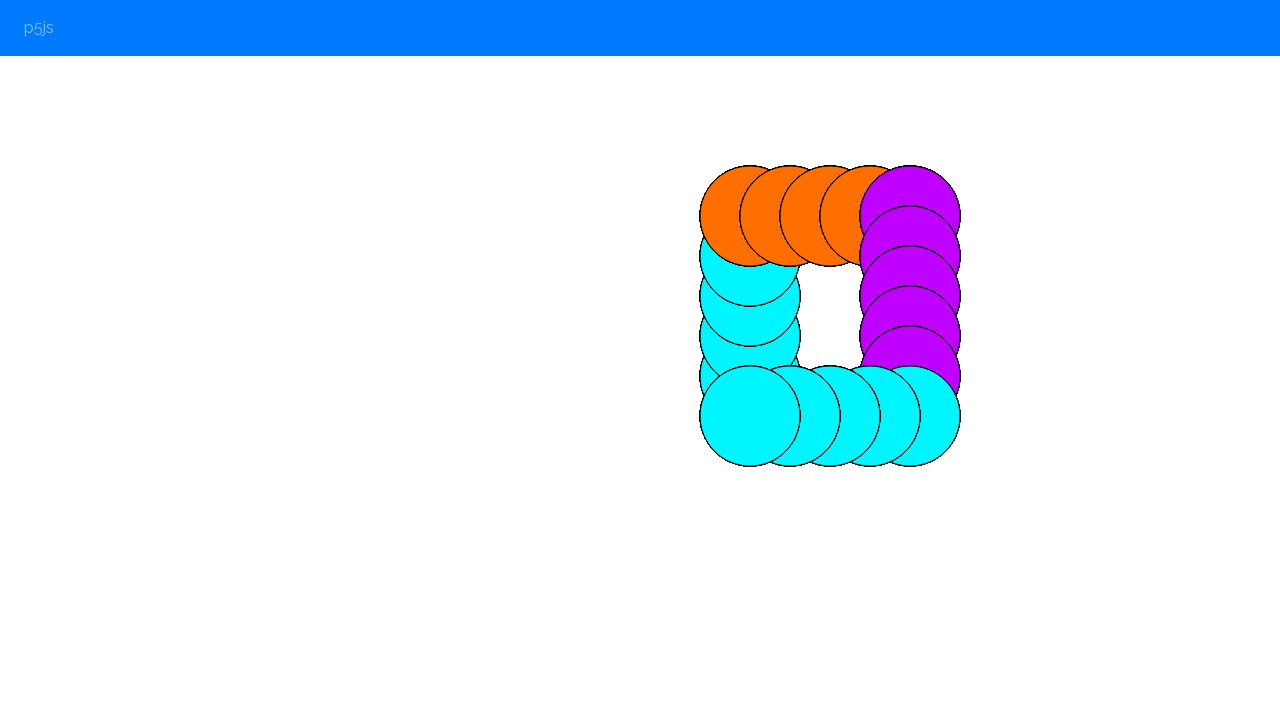

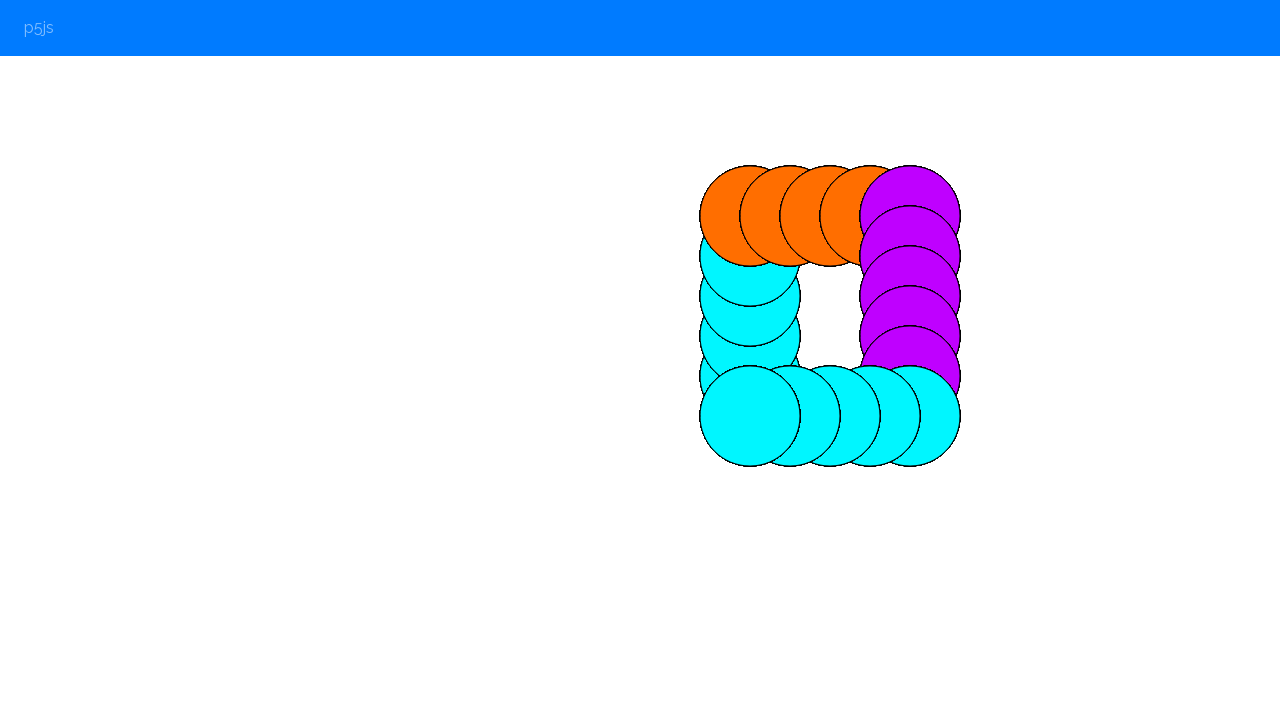